Navigates to a university course catalog page and clicks on course links to expand course details, testing the interactive functionality of the catalog system.

Starting URL: https://catalog.utk.edu/preview_program.php?catoid=34&poid=16680

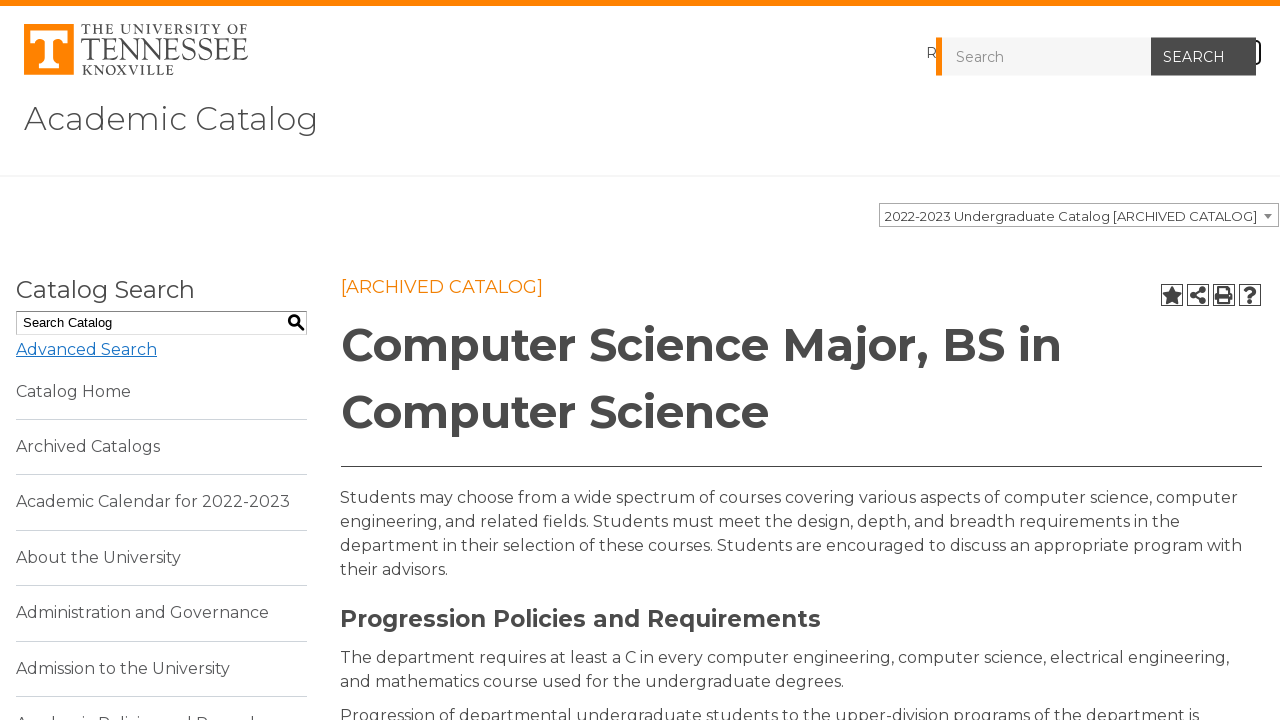

Waited for catalog content to load (.acalog-core selector)
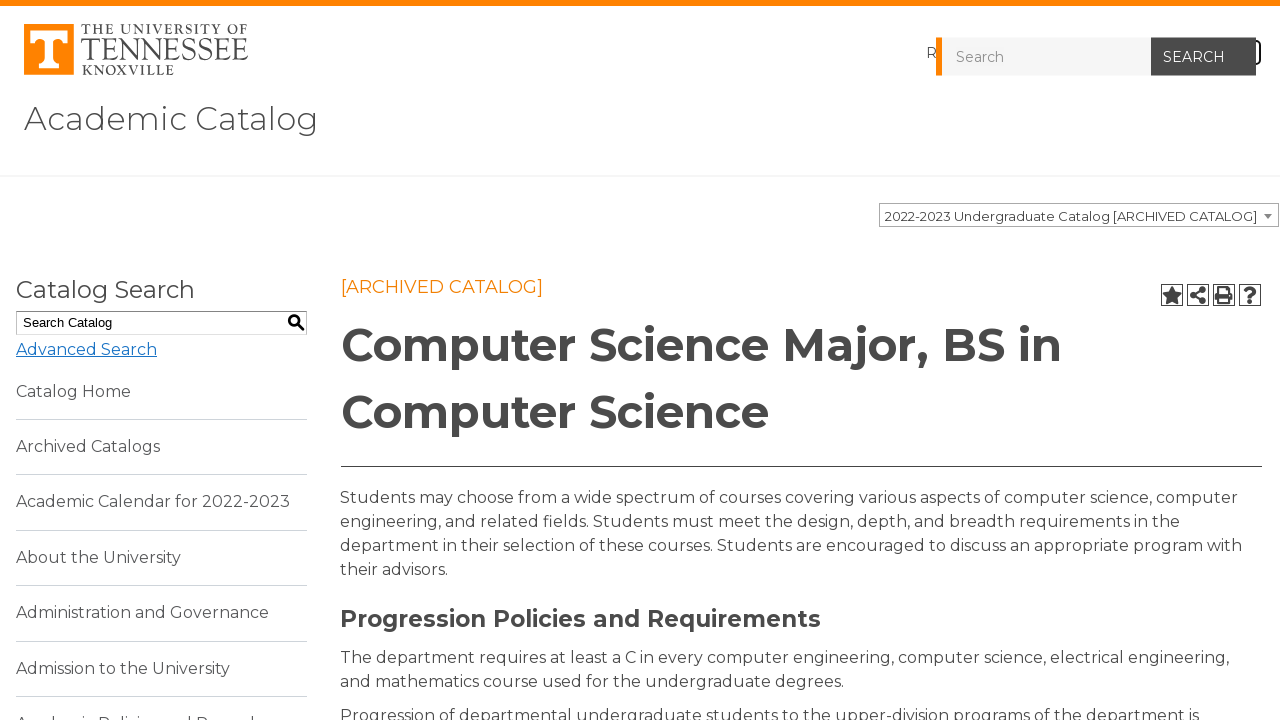

Retrieved all course links from the page
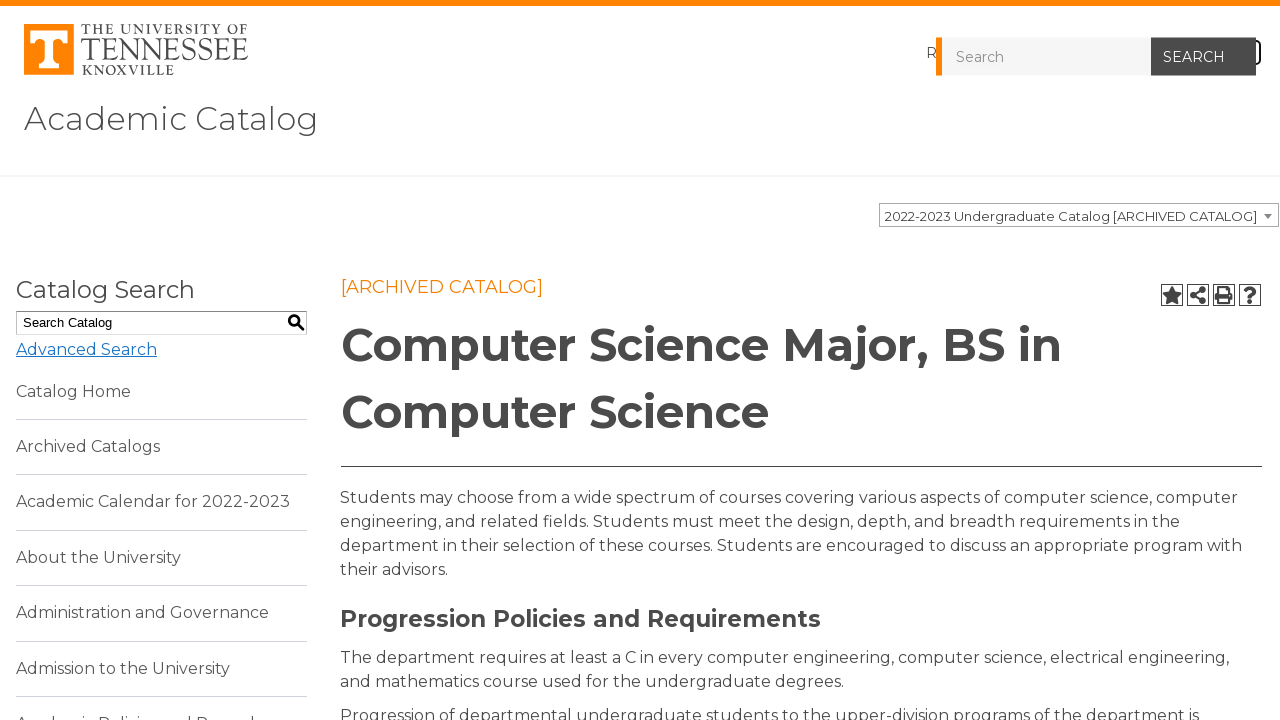

Clicked course link 'COSC 101' to expand details at (403, 360) on a >> nth=51
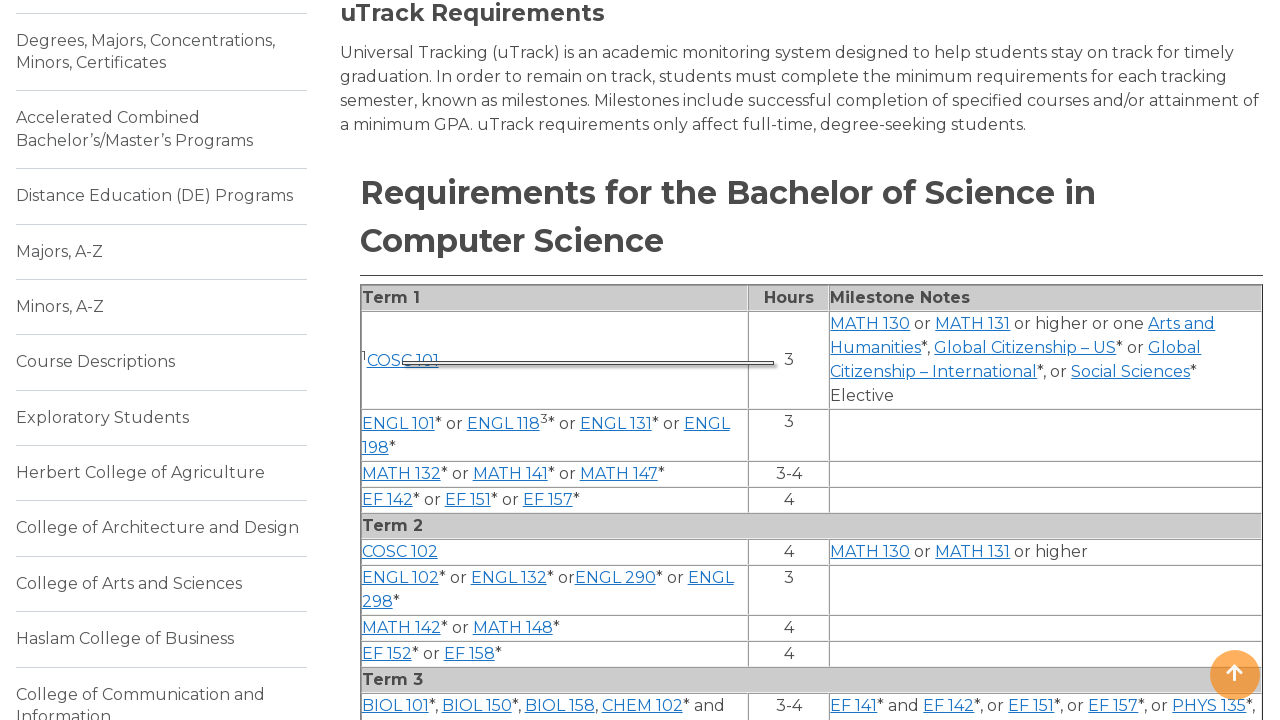

Waited 500ms for course details to expand
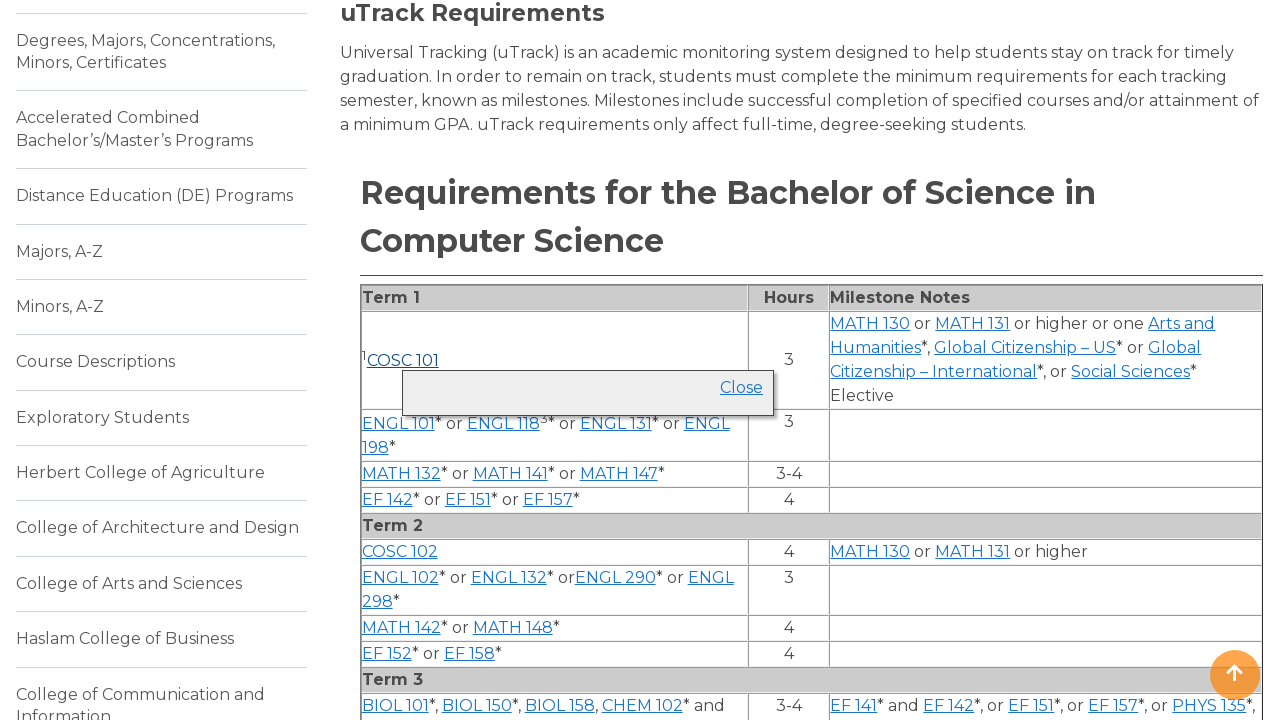

Clicked course link 'COSC 101' again to collapse details at (403, 360) on a >> nth=51
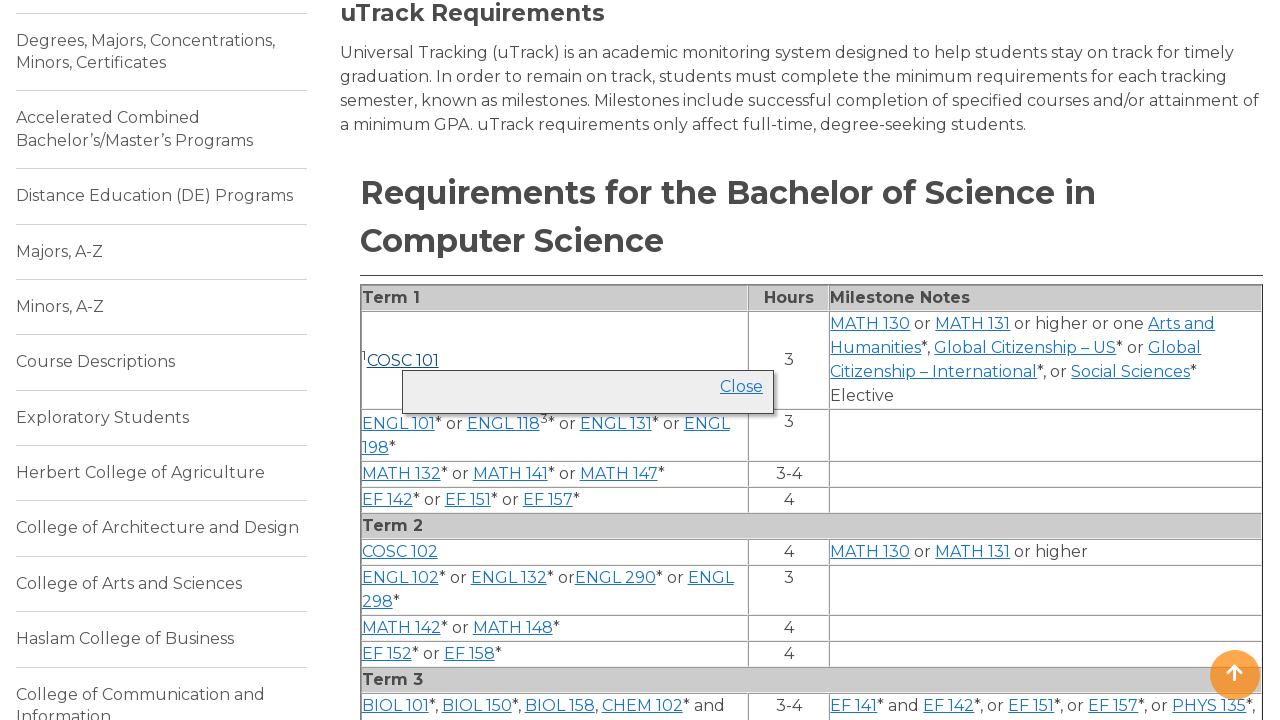

Waited 500ms for course details to collapse
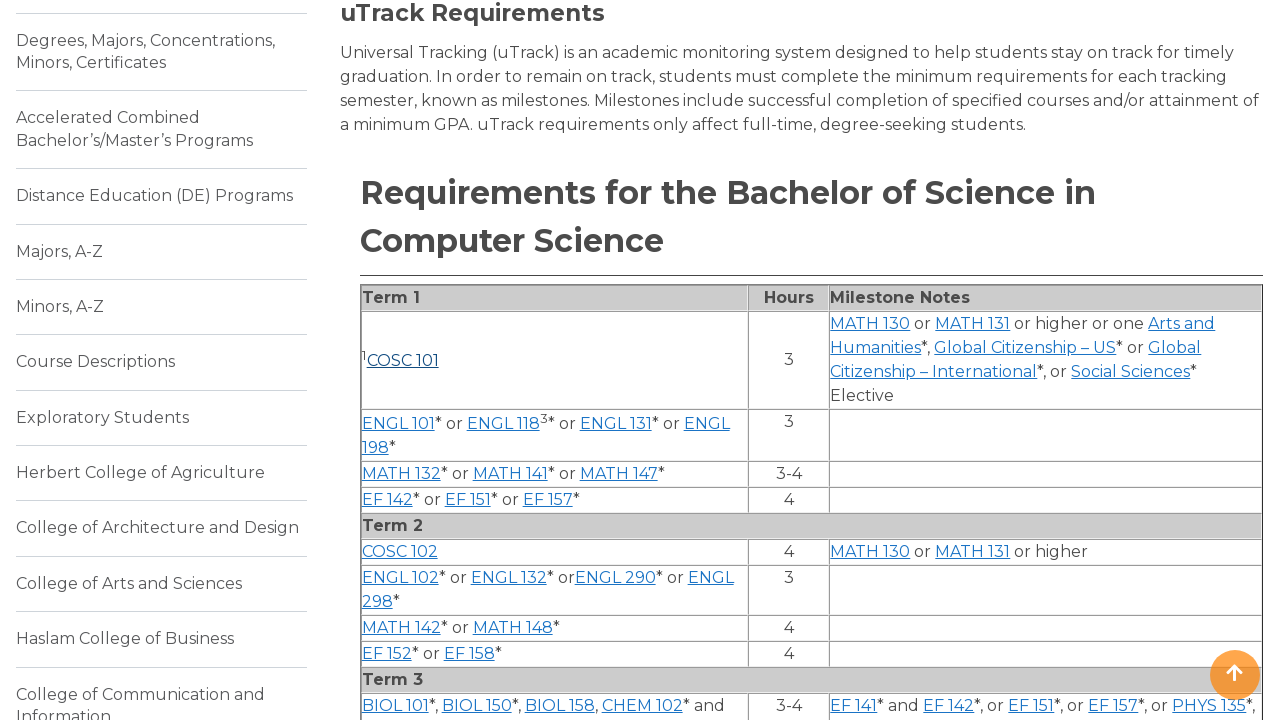

Clicked course link 'MATH 130' to expand details at (870, 323) on a >> nth=52
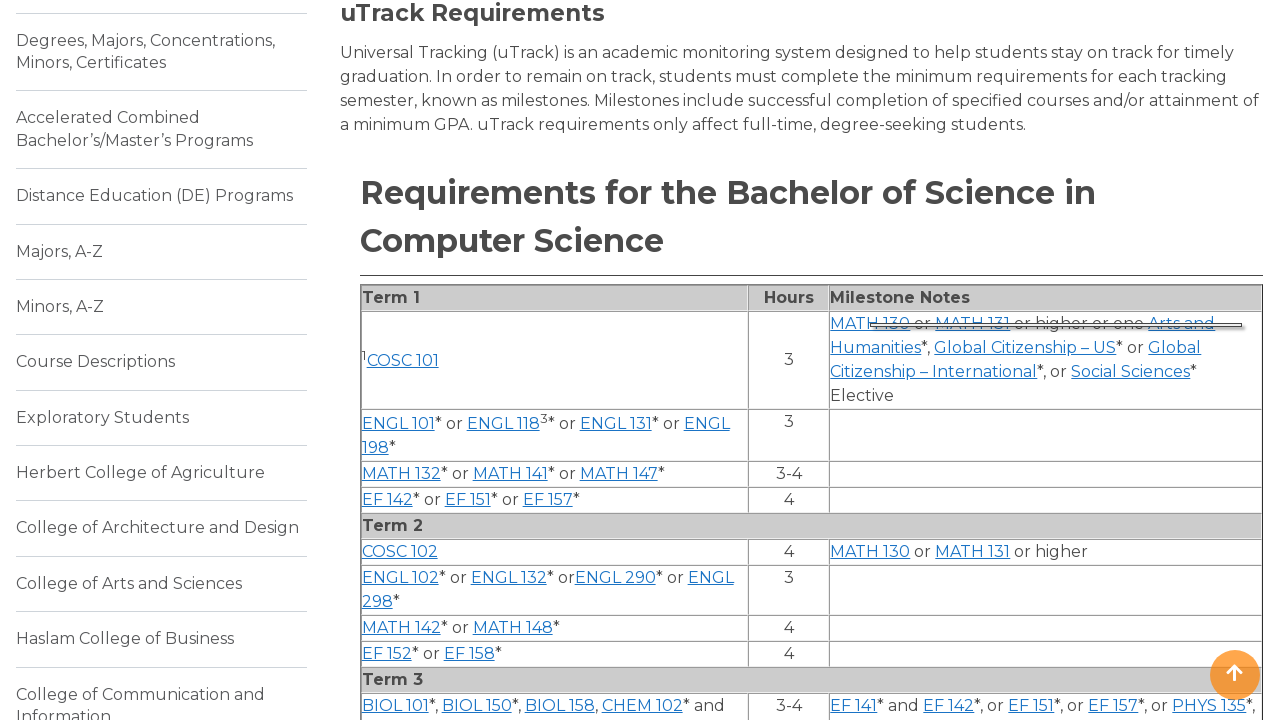

Waited 500ms for course details to expand
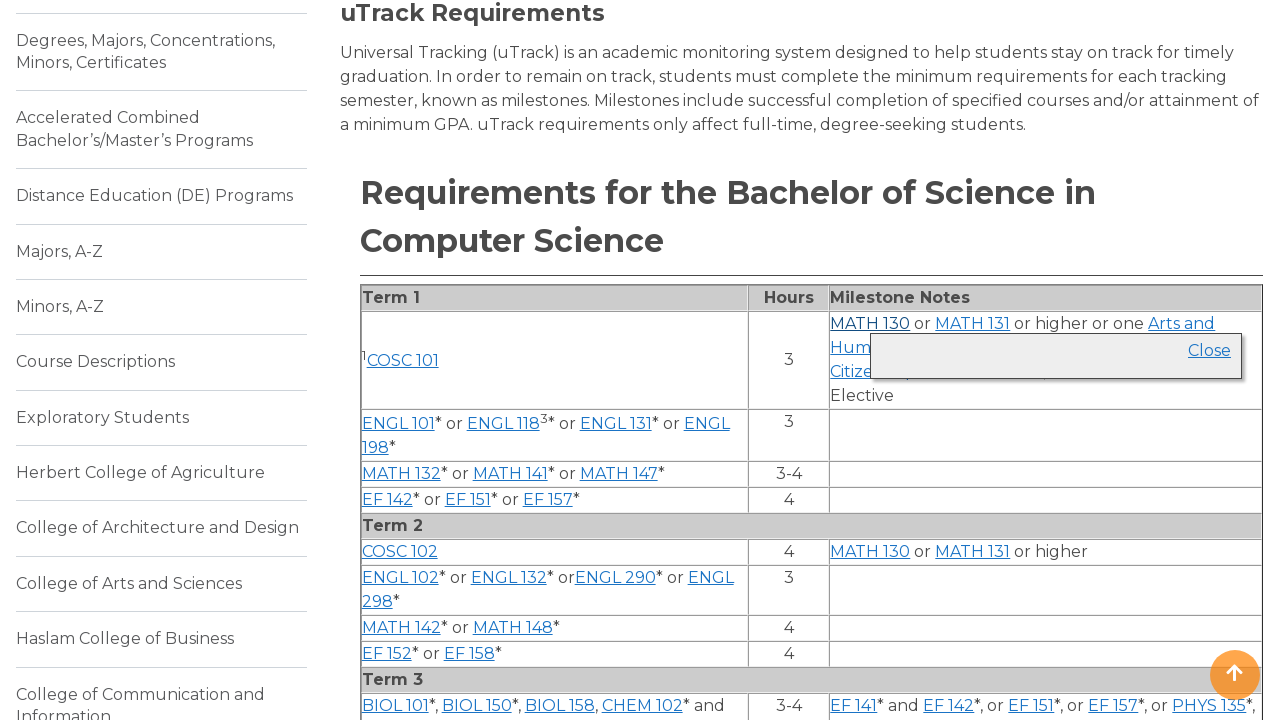

Clicked course link 'MATH 130' again to collapse details at (870, 323) on a >> nth=52
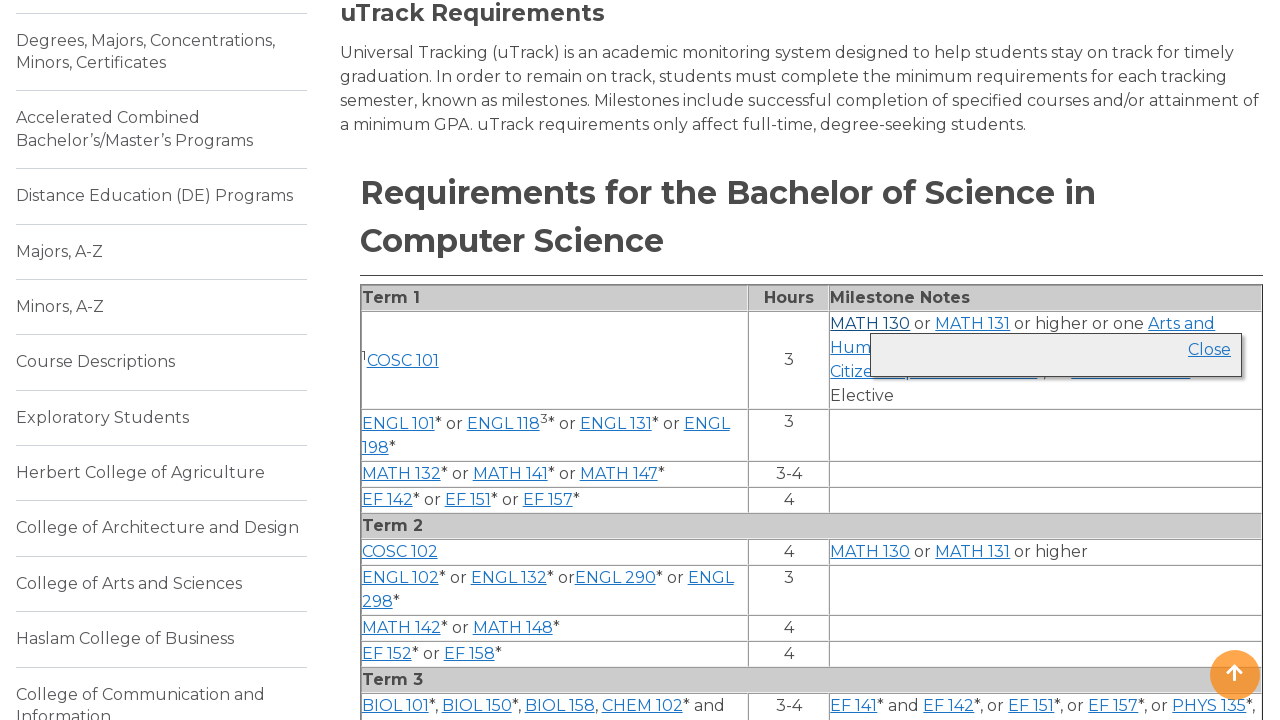

Waited 500ms for course details to collapse
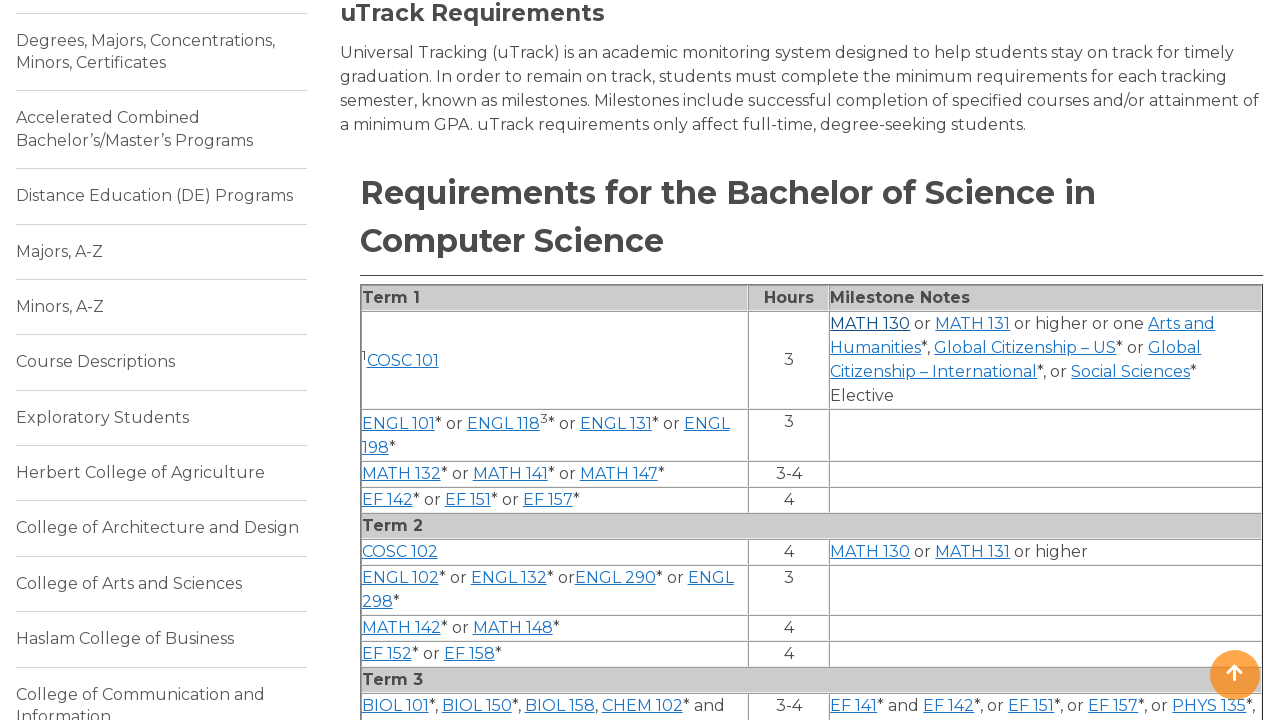

Clicked course link 'MATH 131' to expand details at (973, 323) on a >> nth=53
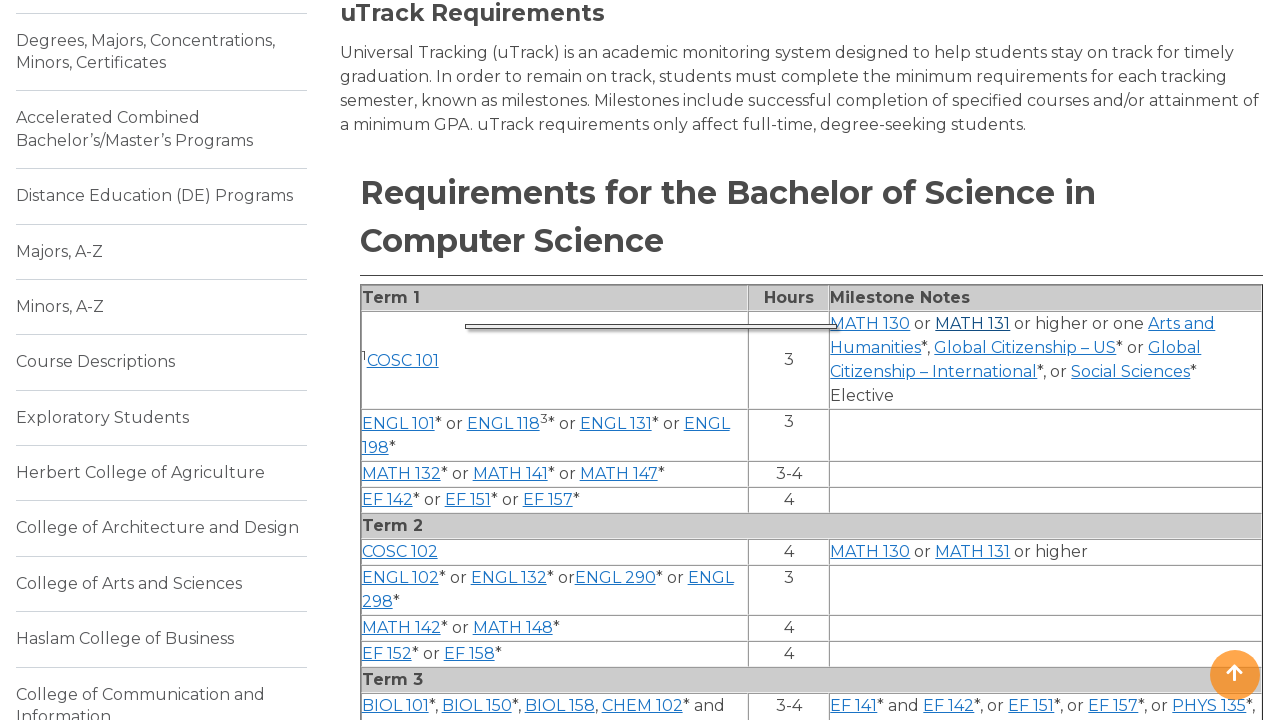

Waited 500ms for course details to expand
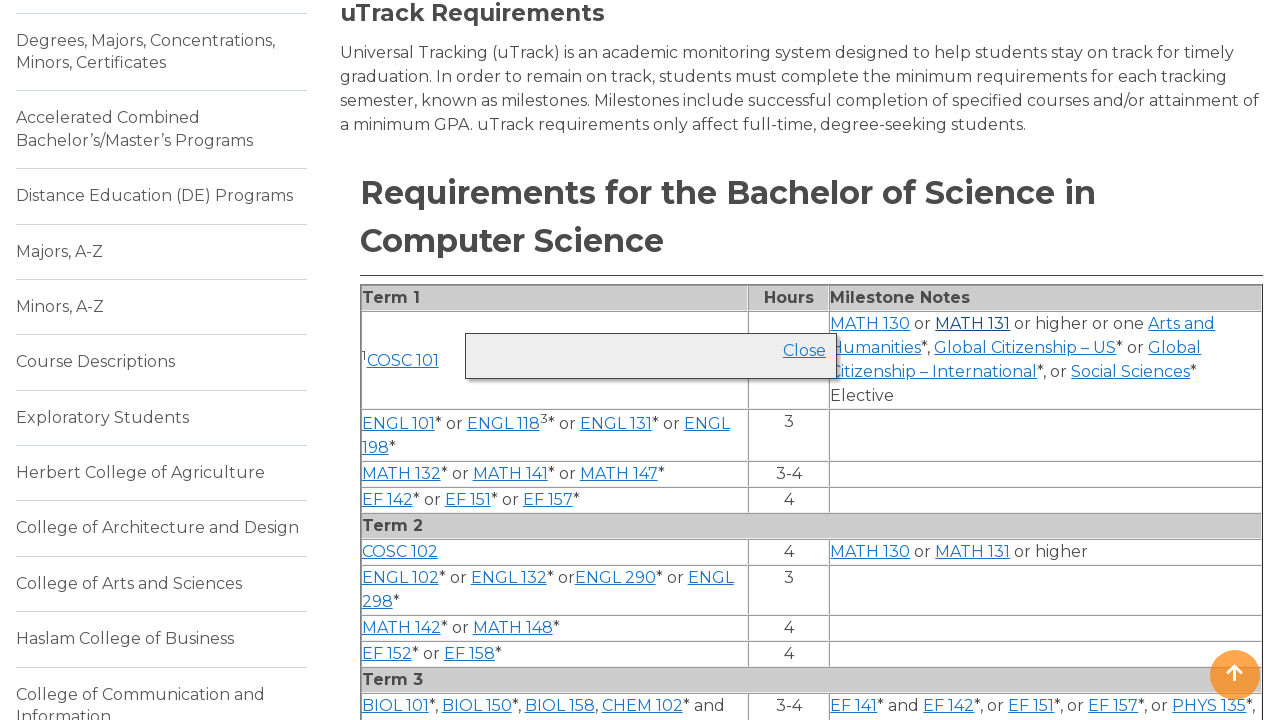

Clicked course link 'MATH 131' again to collapse details at (973, 323) on a >> nth=53
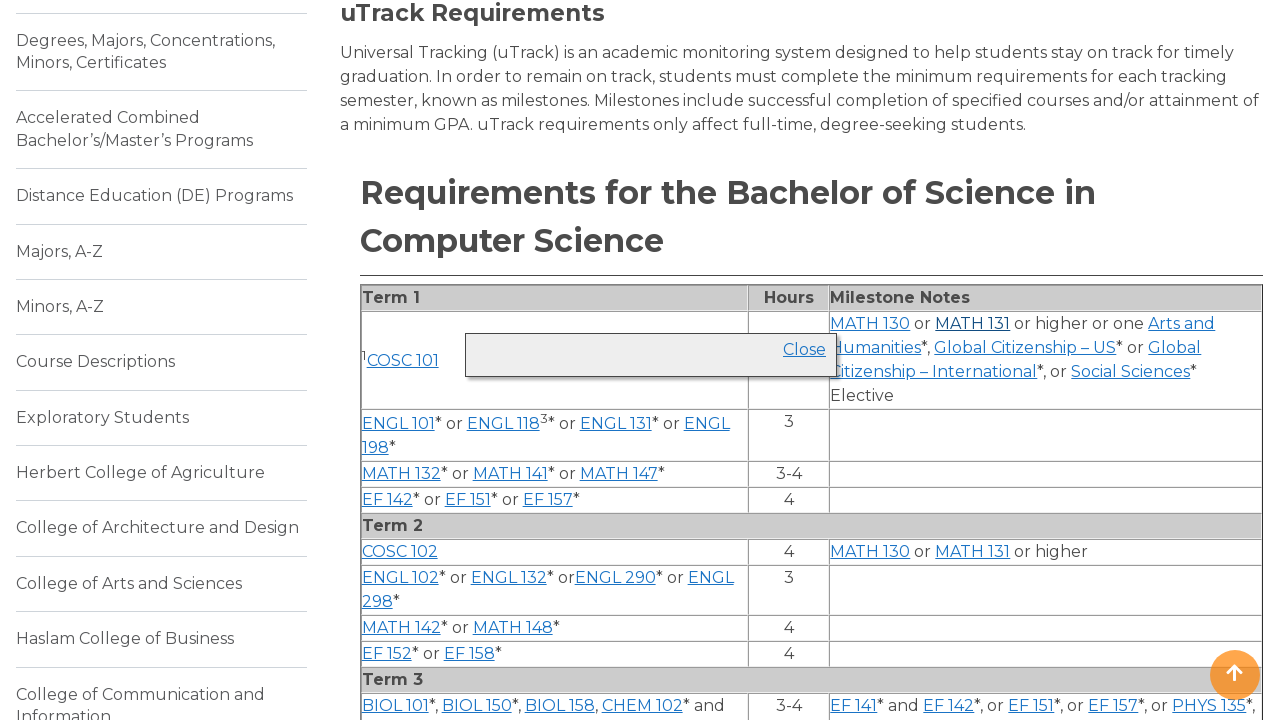

Waited 500ms for course details to collapse
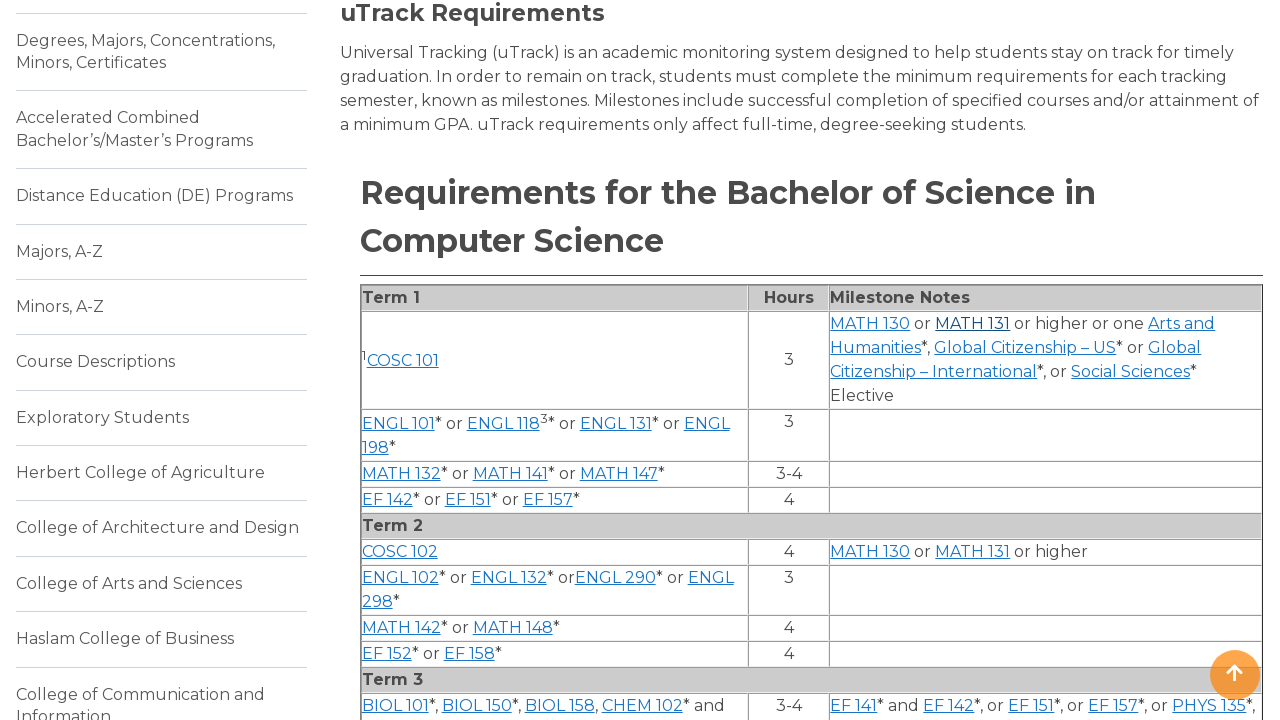

Clicked course link 'ENGL 101' to expand details at (398, 424) on a >> nth=58
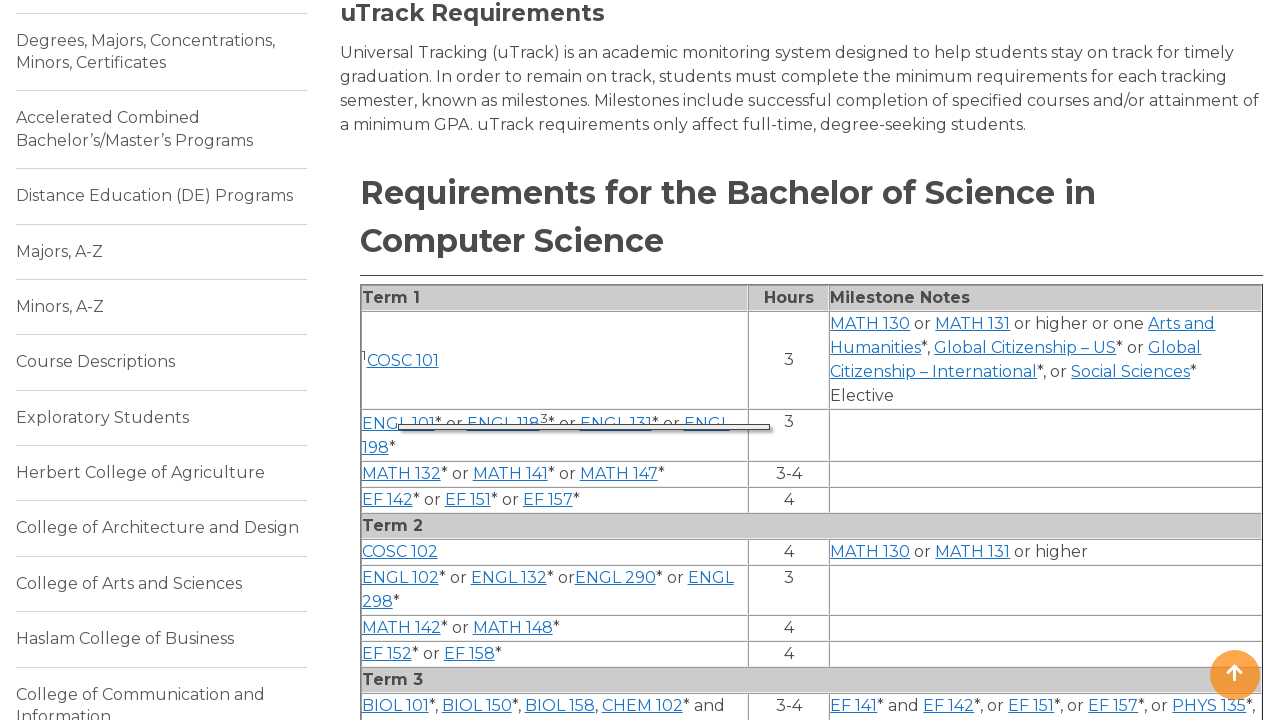

Waited 500ms for course details to expand
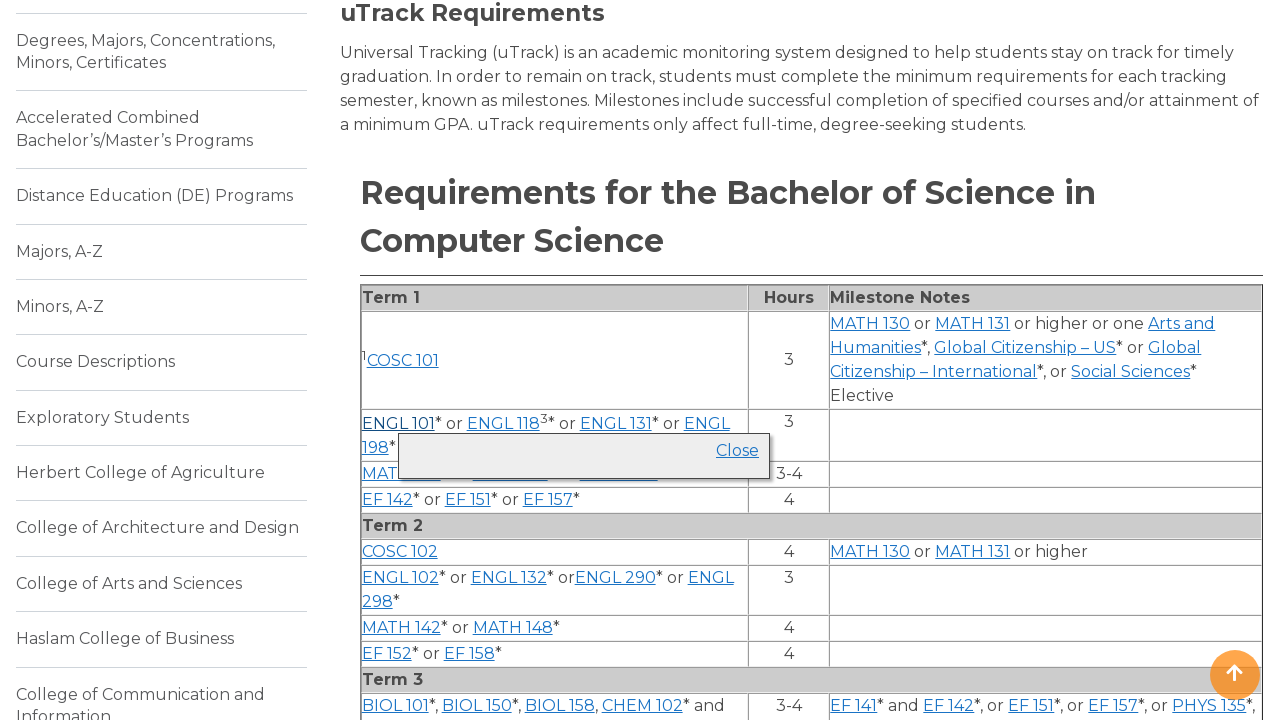

Clicked course link 'ENGL 101' again to collapse details at (398, 424) on a >> nth=58
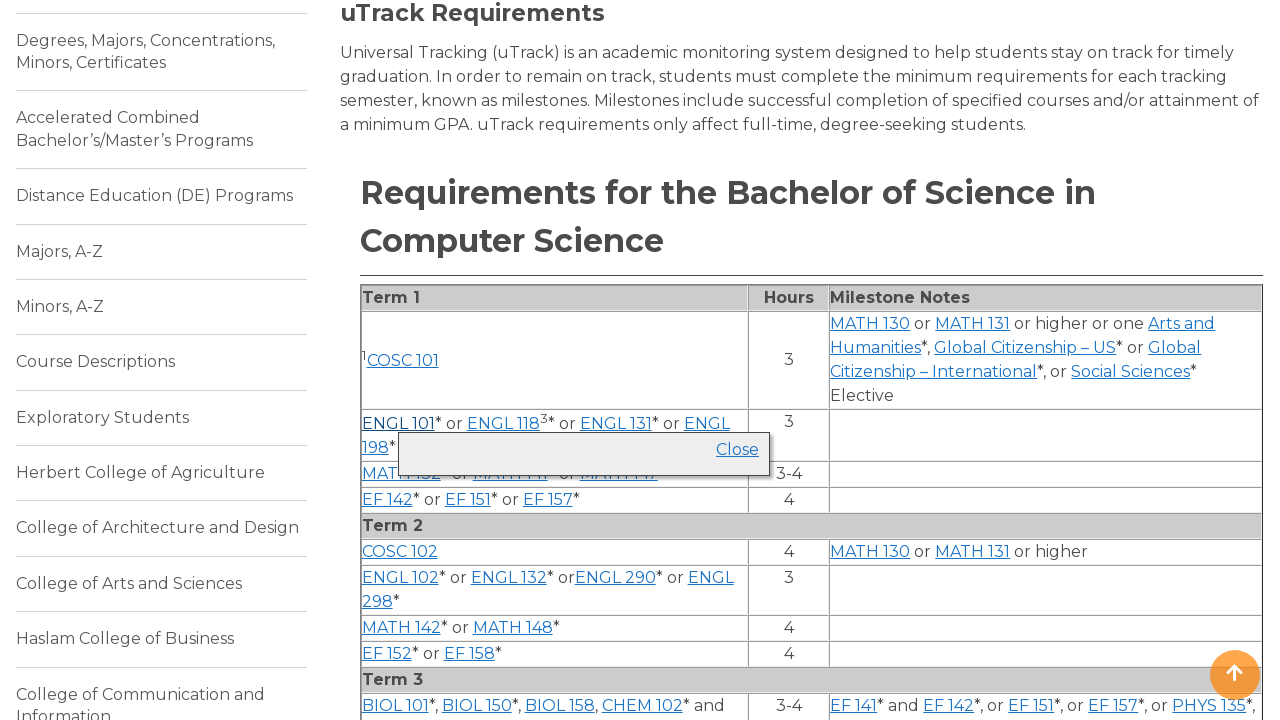

Waited 500ms for course details to collapse
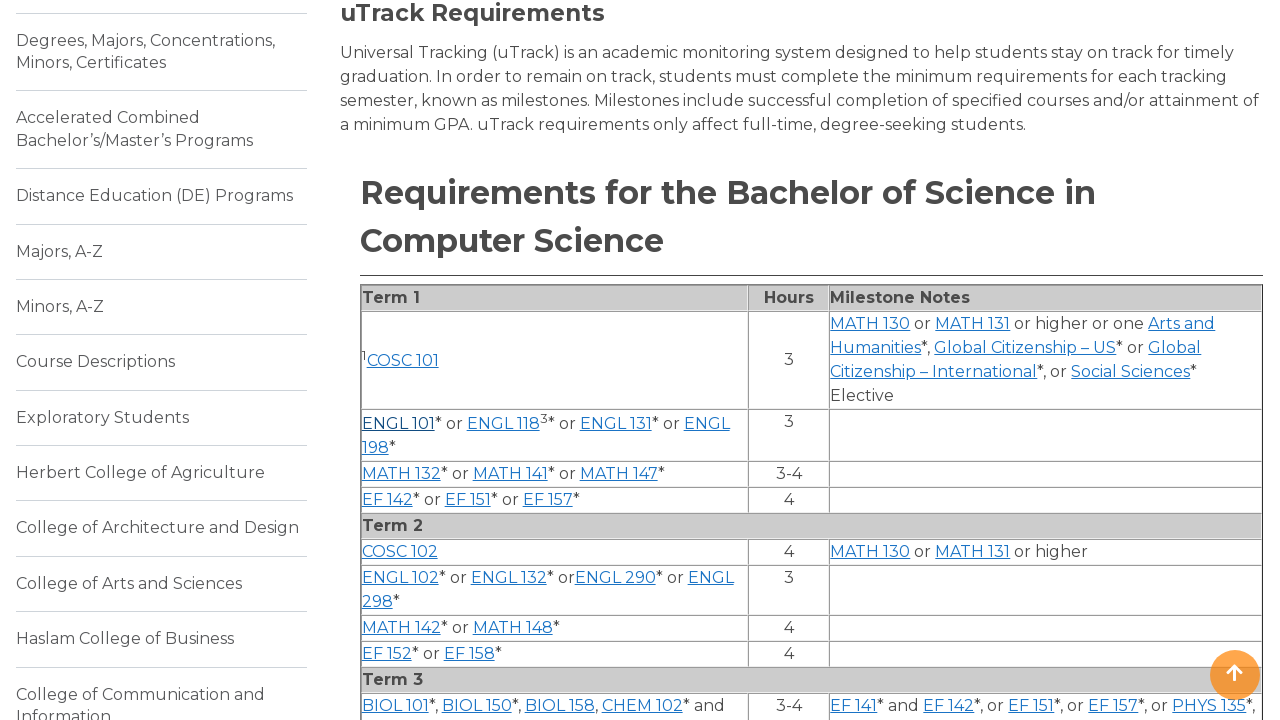

Clicked course link 'ENGL 118' to expand details at (503, 424) on a >> nth=59
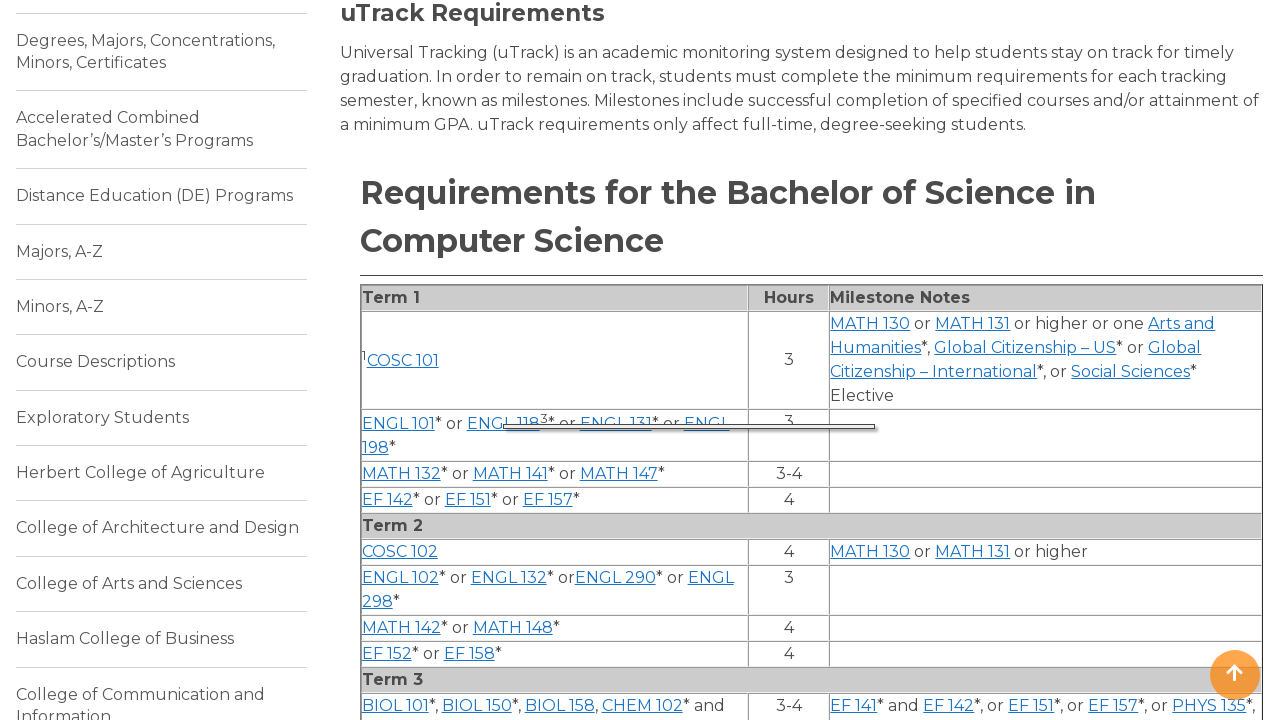

Waited 500ms for course details to expand
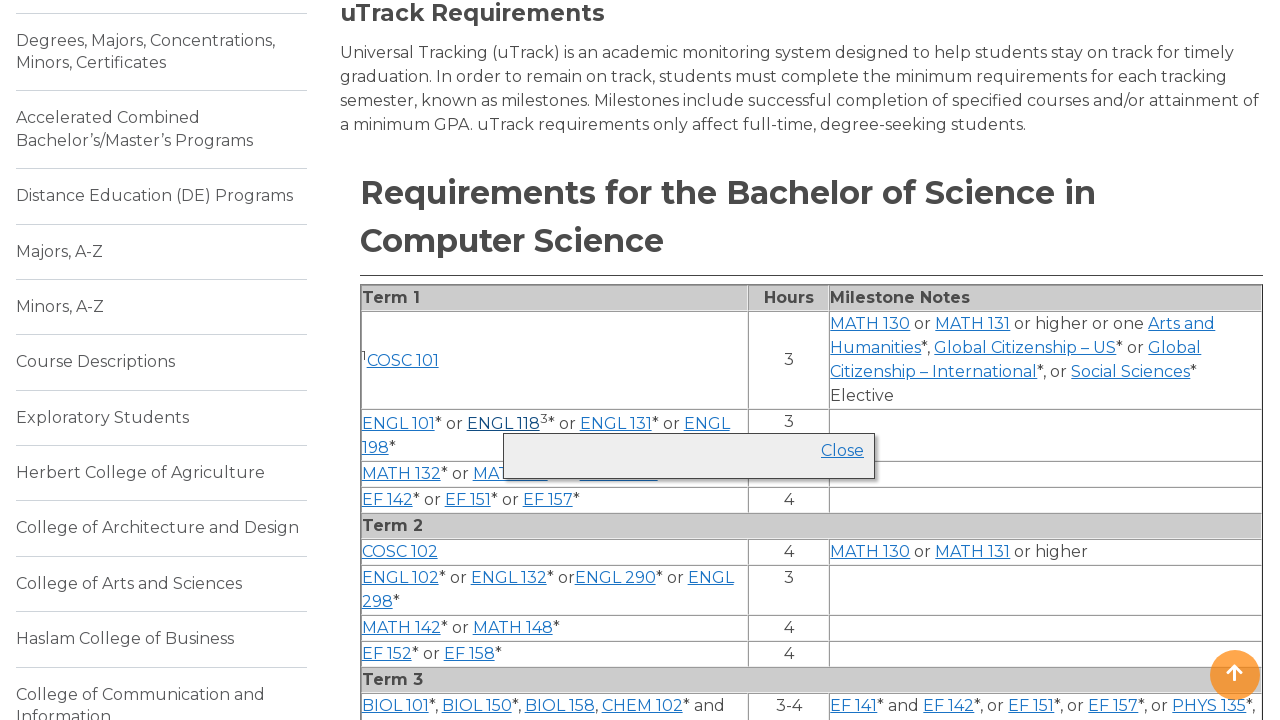

Clicked course link 'ENGL 118' again to collapse details at (503, 424) on a >> nth=59
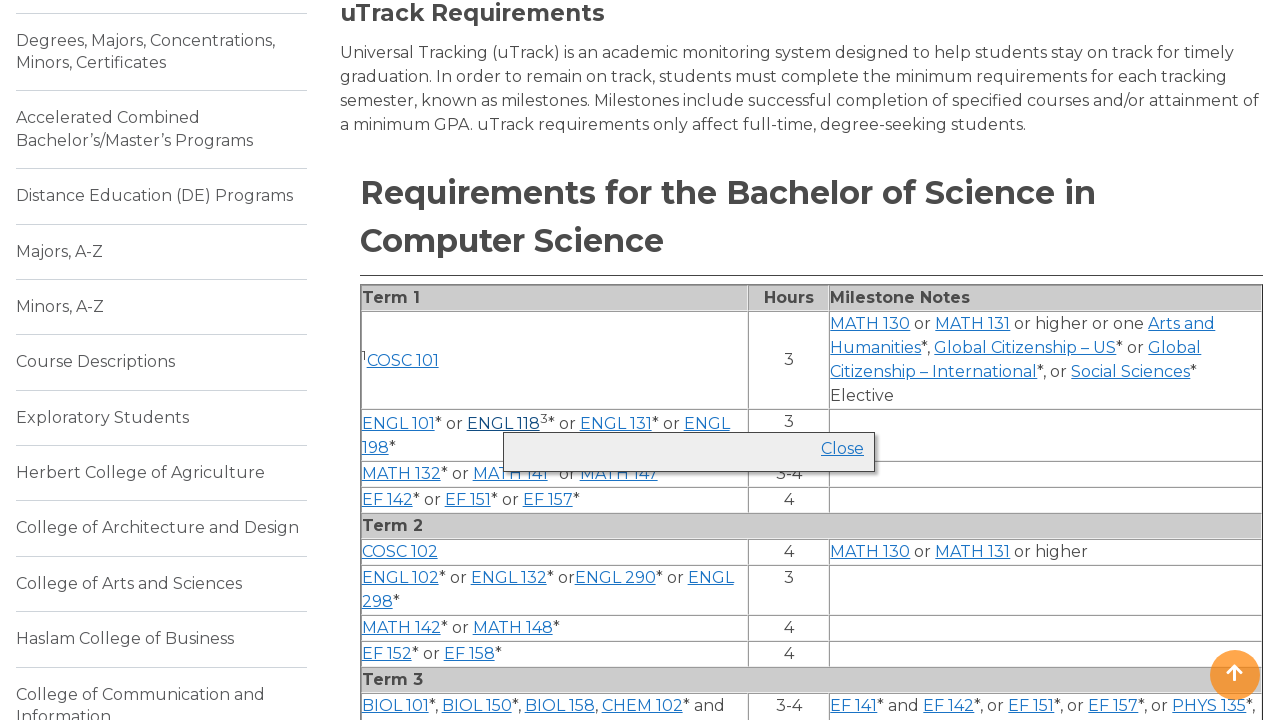

Waited 500ms for course details to collapse
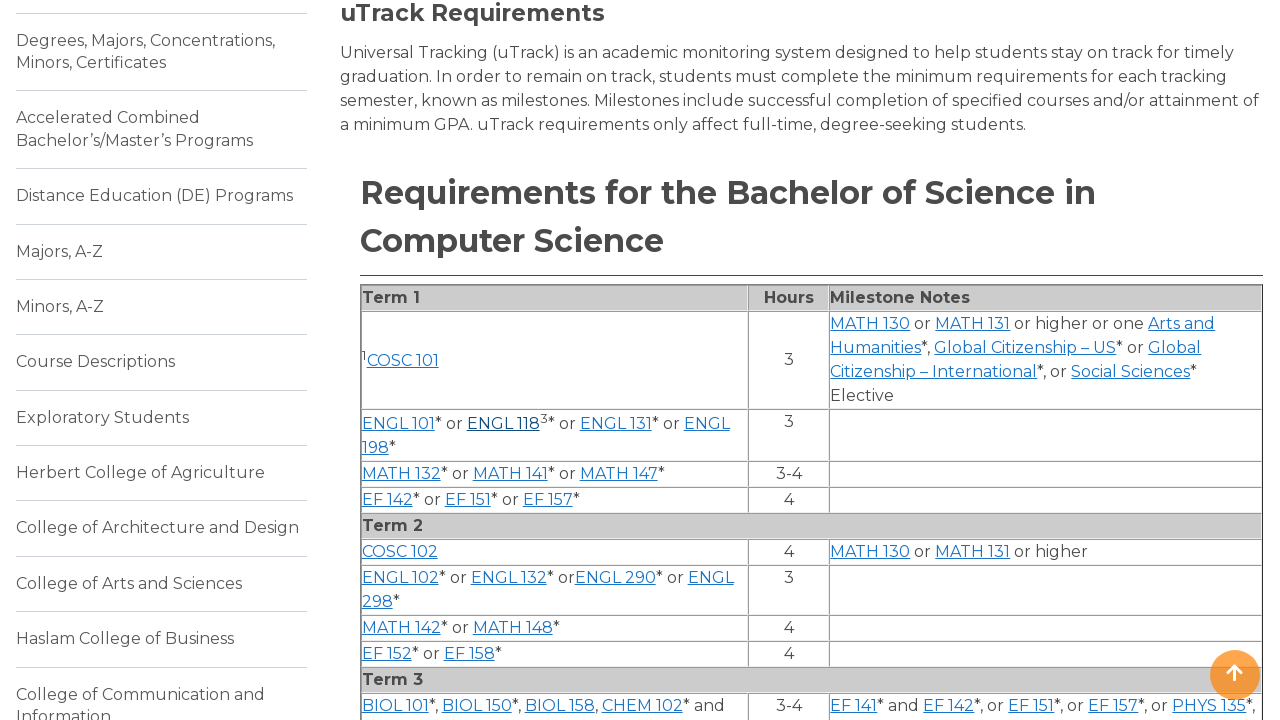

Clicked course link 'ENGL 131' to expand details at (616, 424) on a >> nth=60
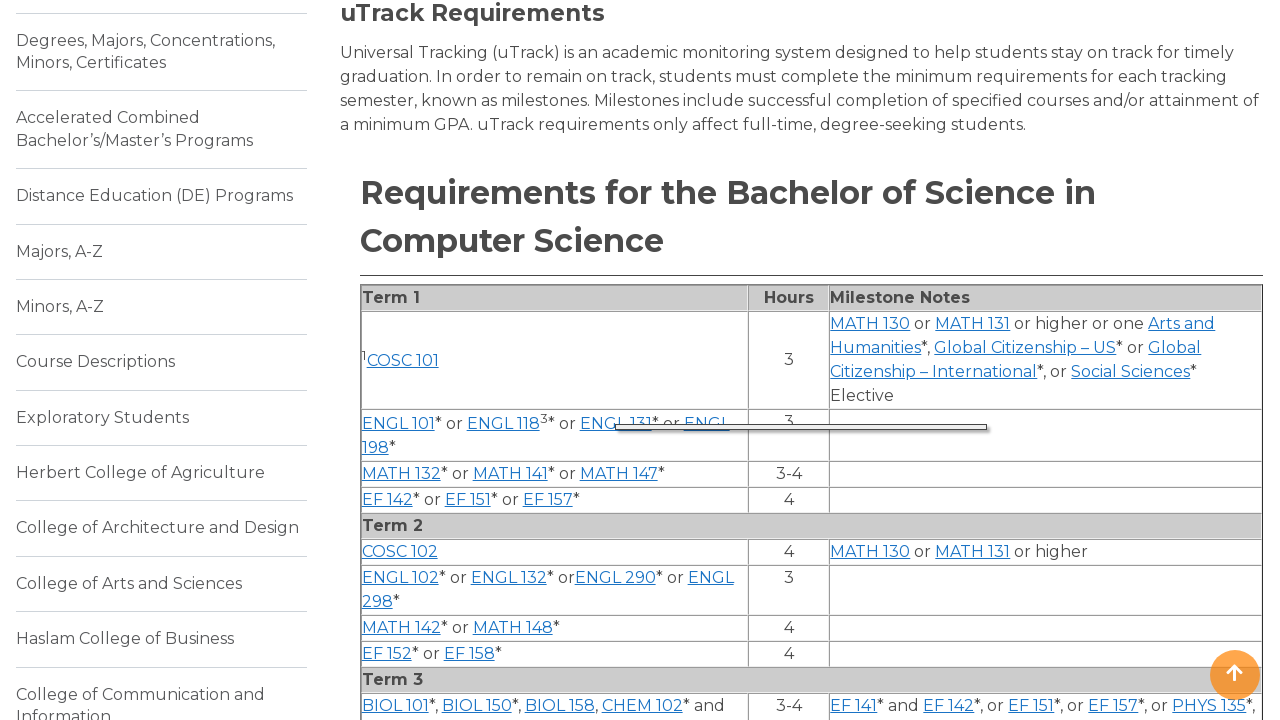

Waited 500ms for course details to expand
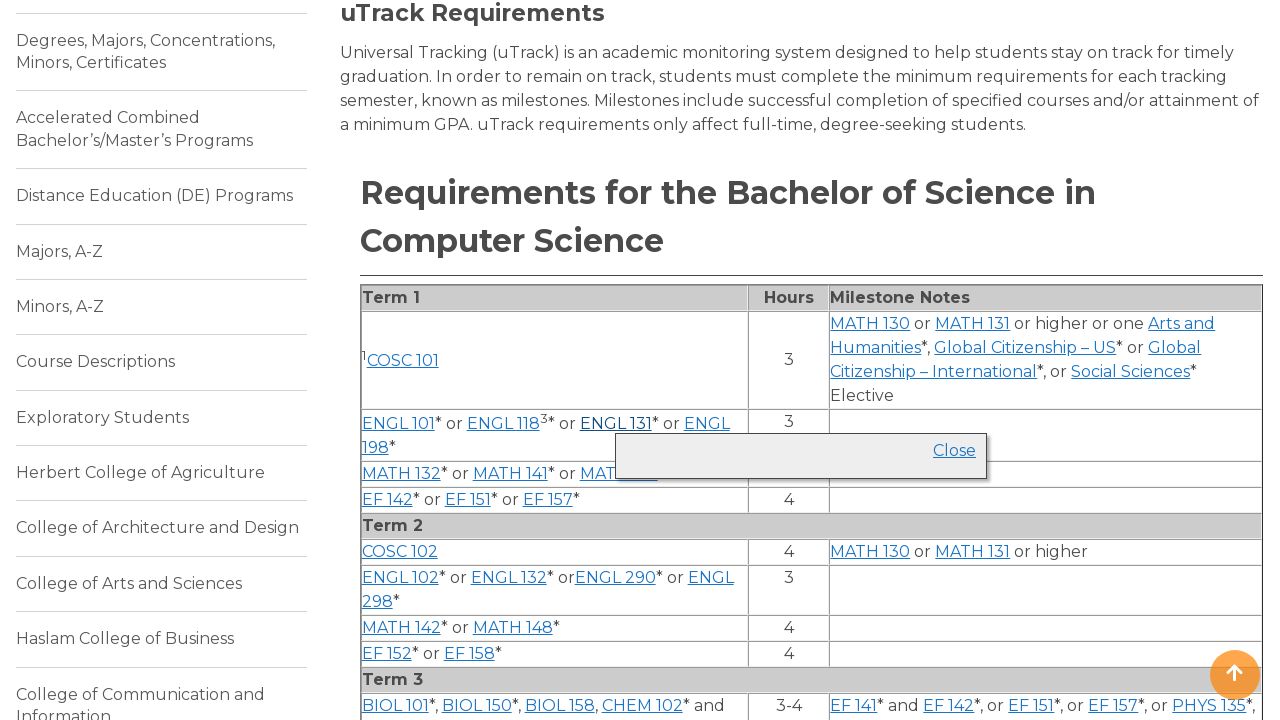

Clicked course link 'ENGL 131' again to collapse details at (616, 424) on a >> nth=60
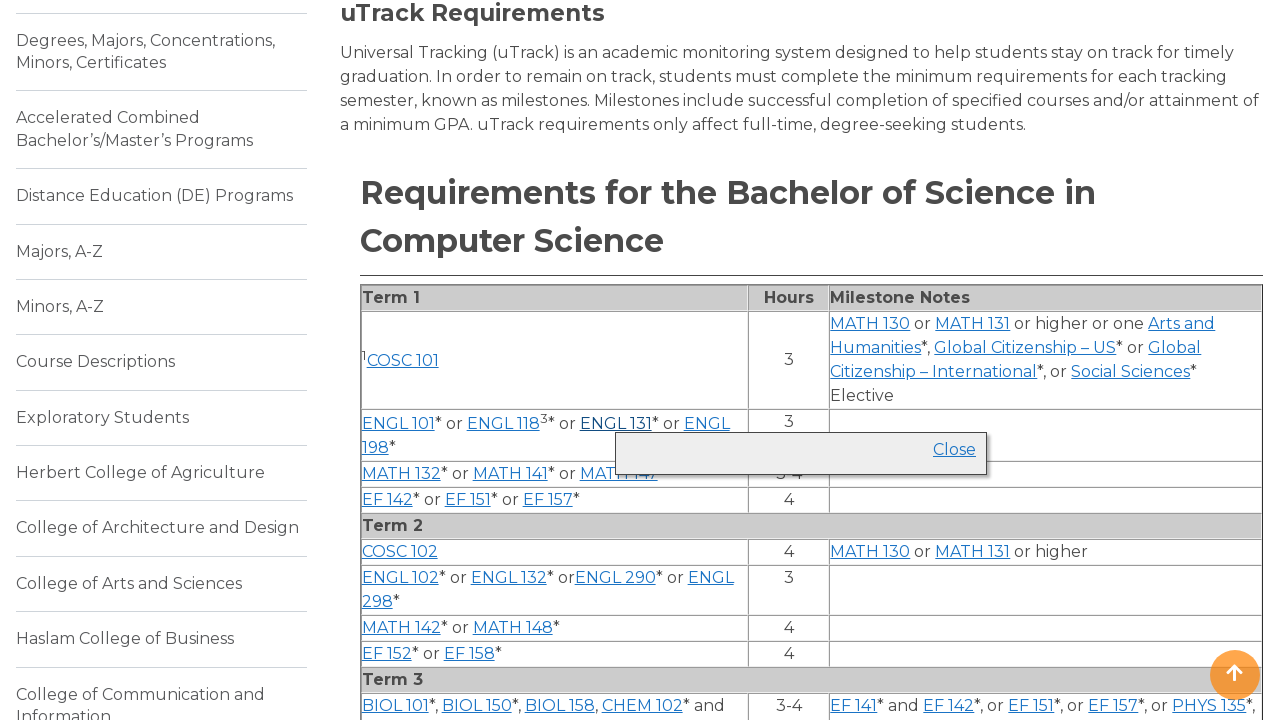

Waited 500ms for course details to collapse
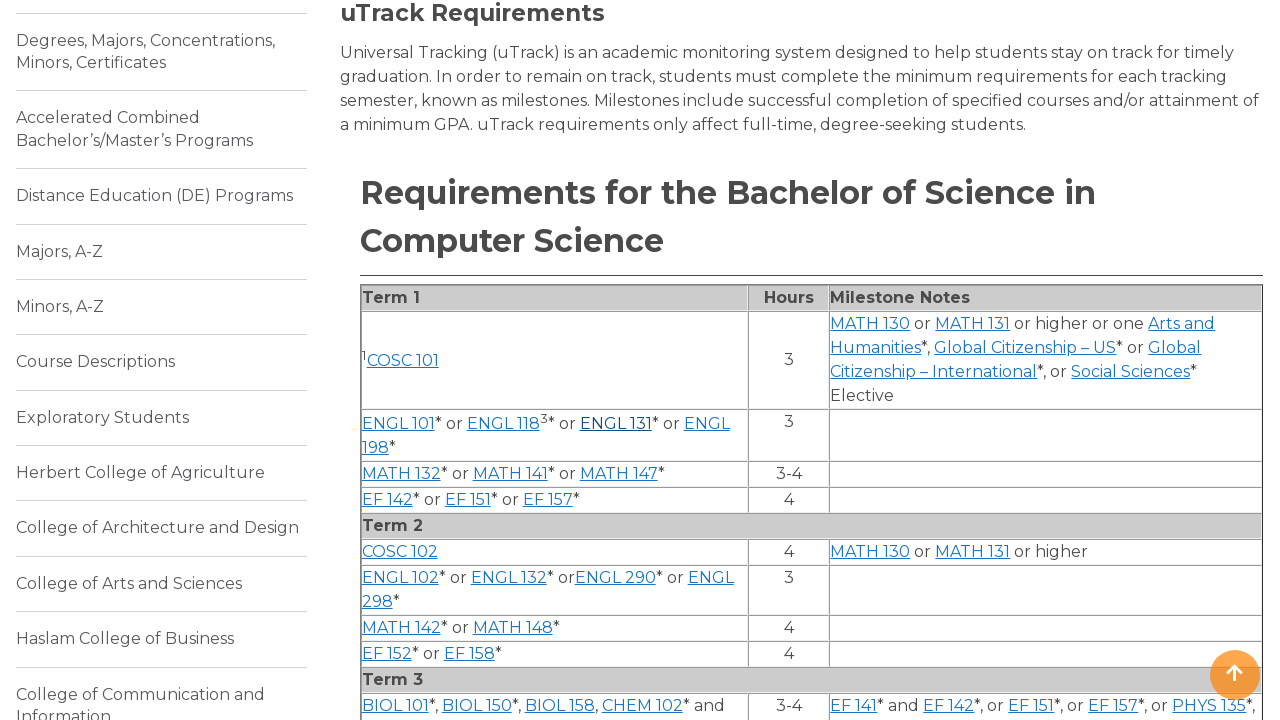

Clicked course link 'ENGL 198' to expand details at (707, 424) on a >> nth=61
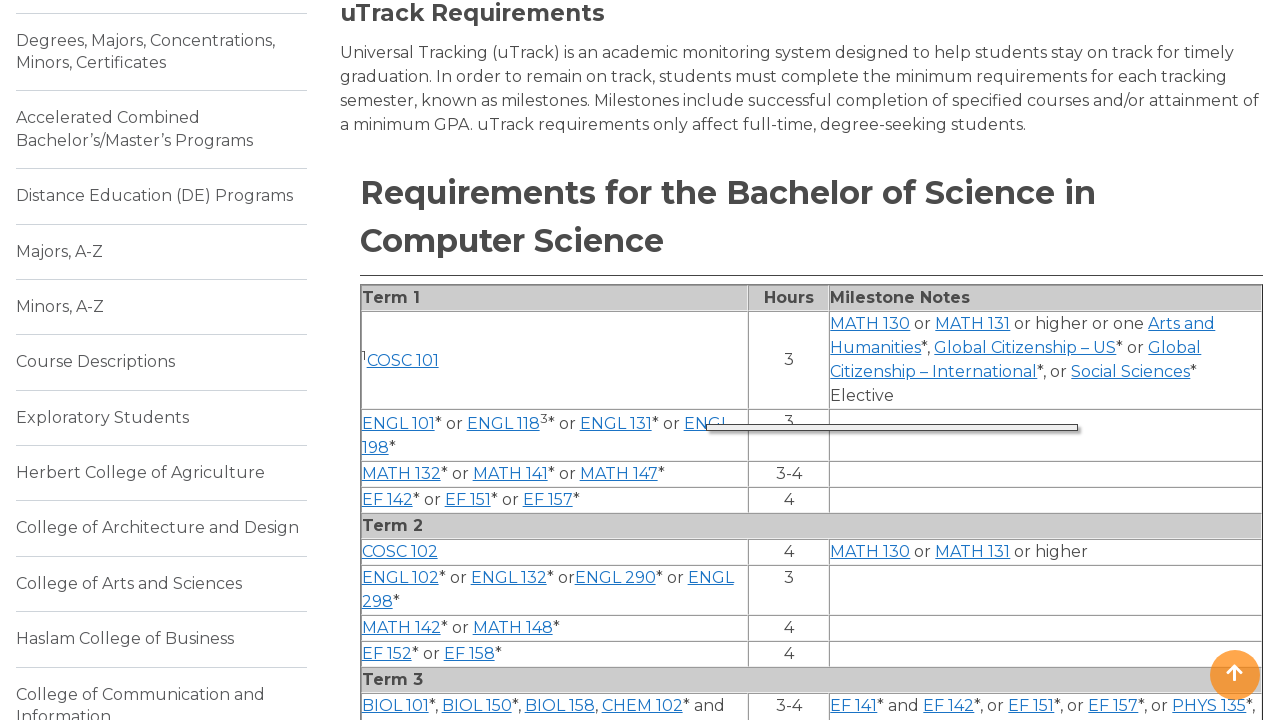

Waited 500ms for course details to expand
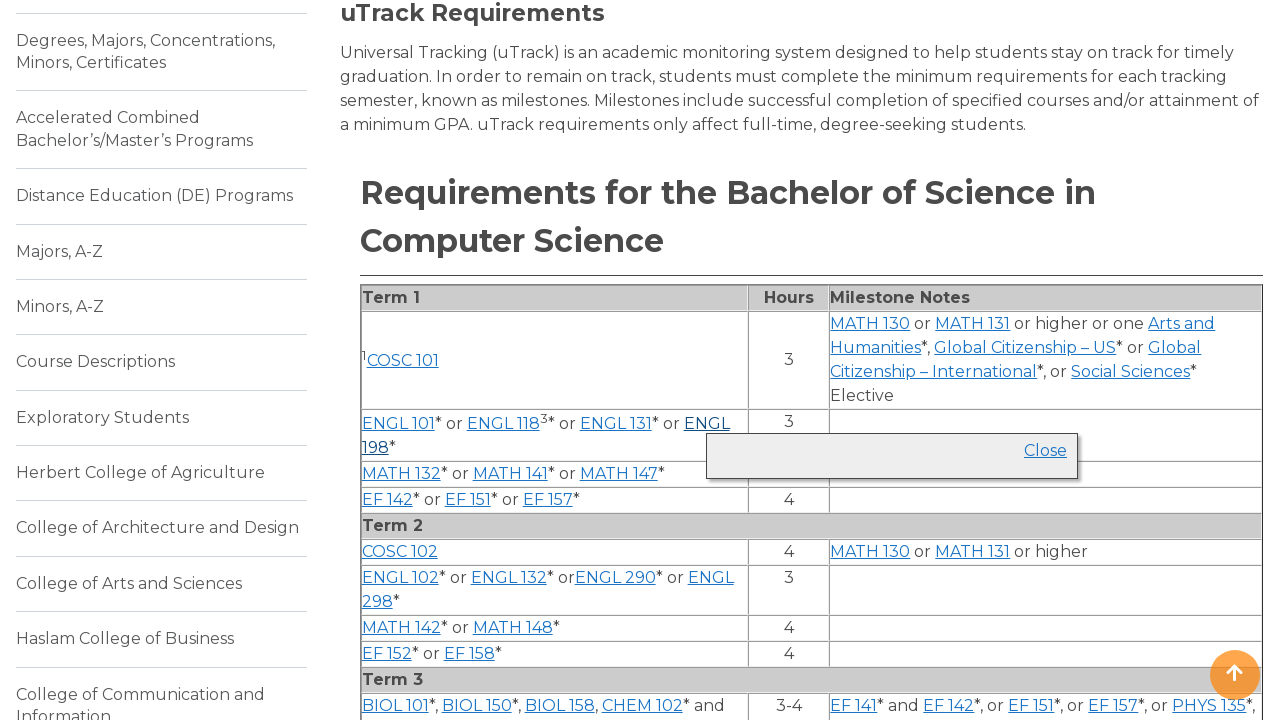

Clicked course link 'ENGL 198' again to collapse details at (707, 424) on a >> nth=61
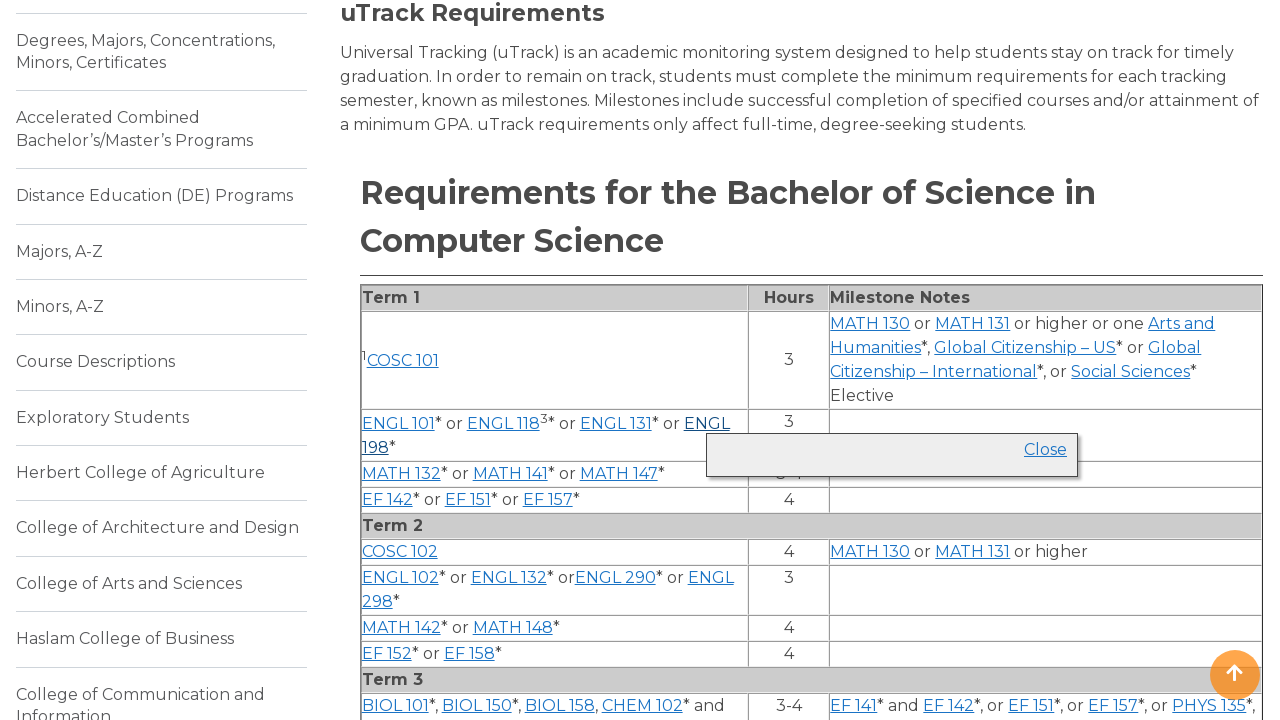

Waited 500ms for course details to collapse
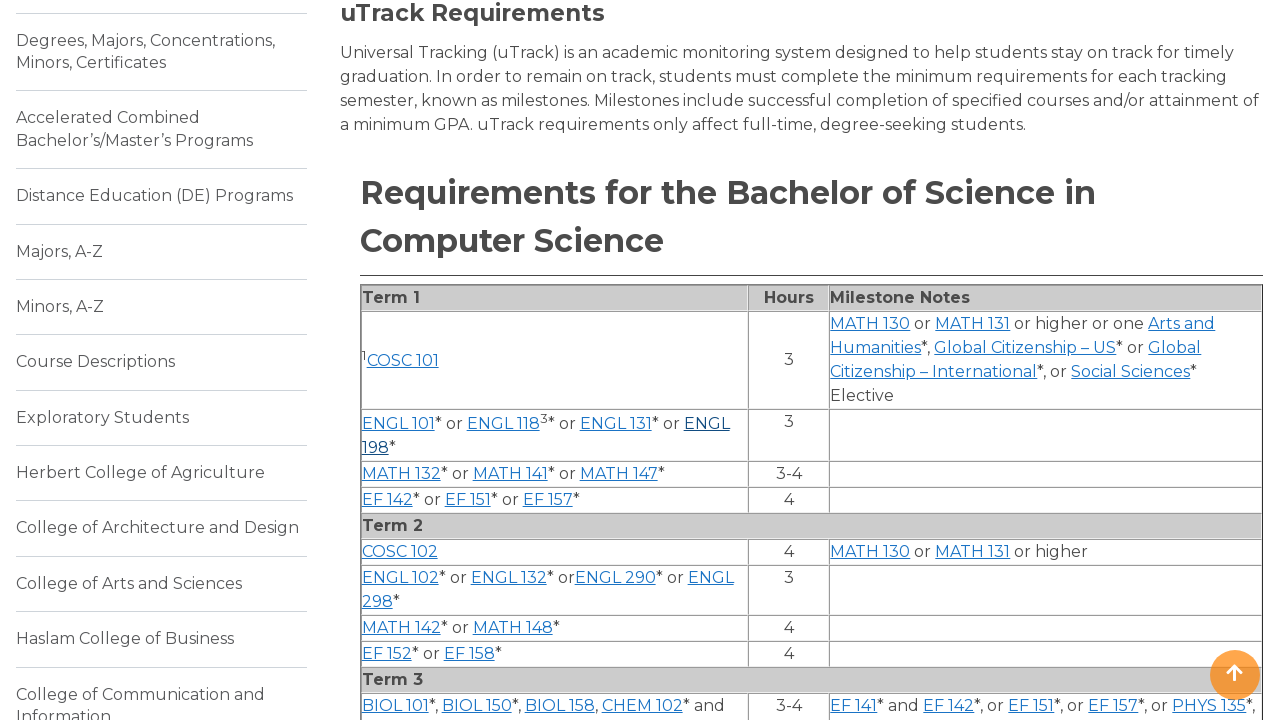

Clicked course link 'MATH 132' to expand details at (401, 474) on a >> nth=62
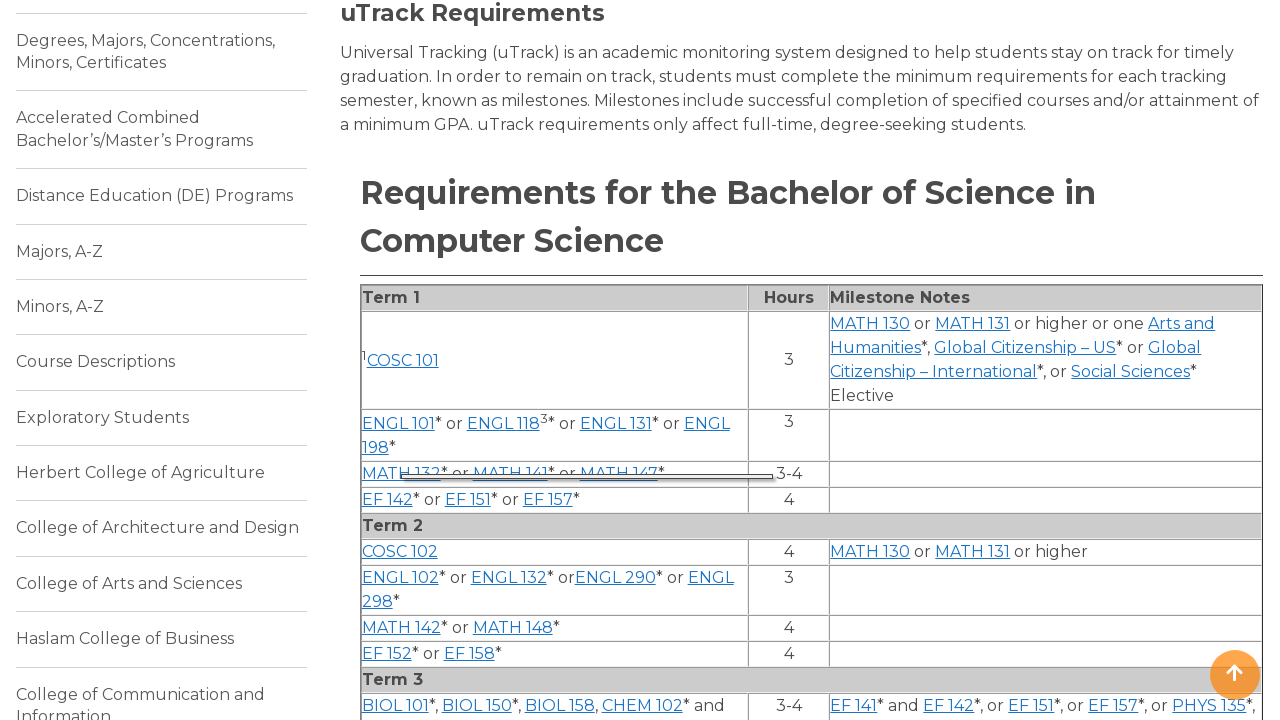

Waited 500ms for course details to expand
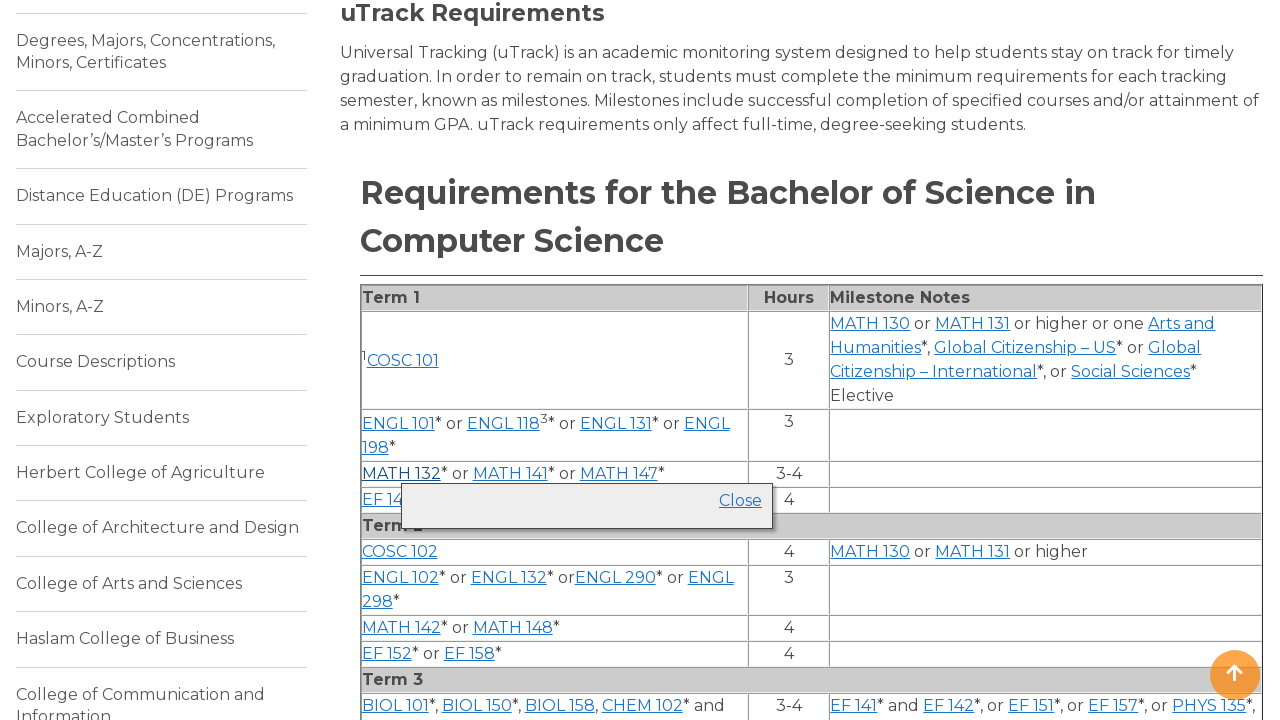

Clicked course link 'MATH 132' again to collapse details at (401, 474) on a >> nth=62
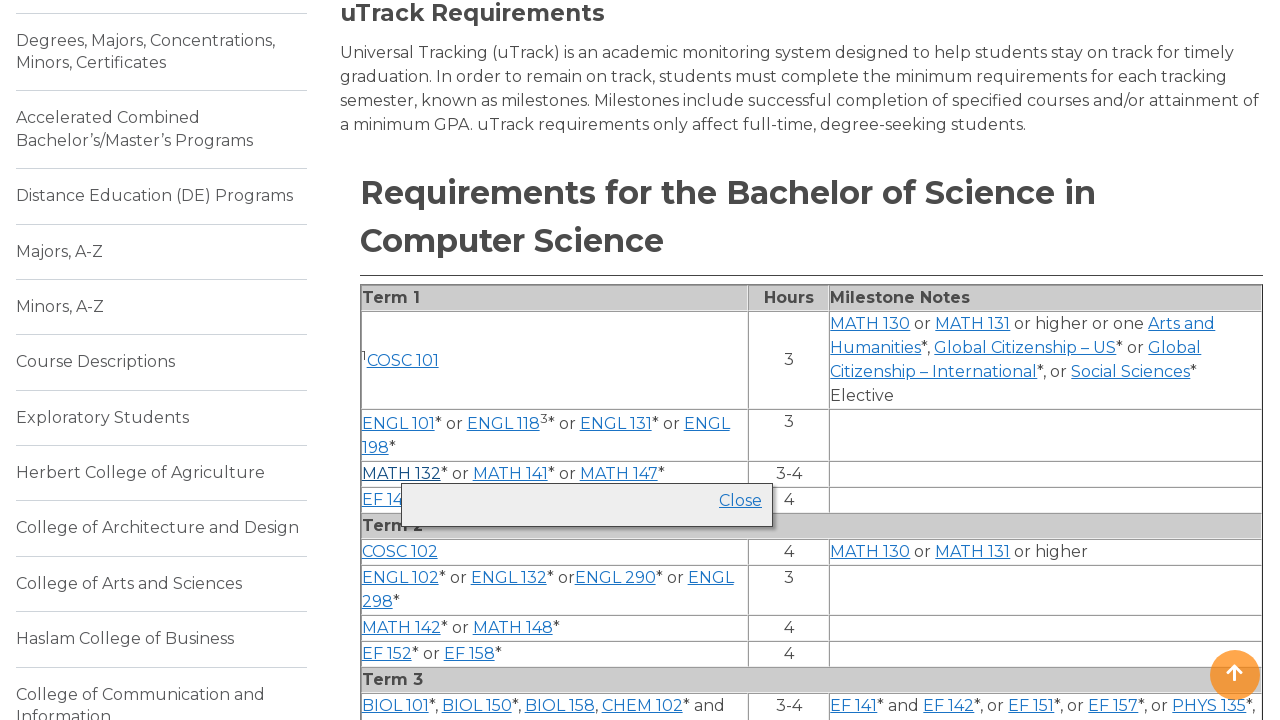

Waited 500ms for course details to collapse
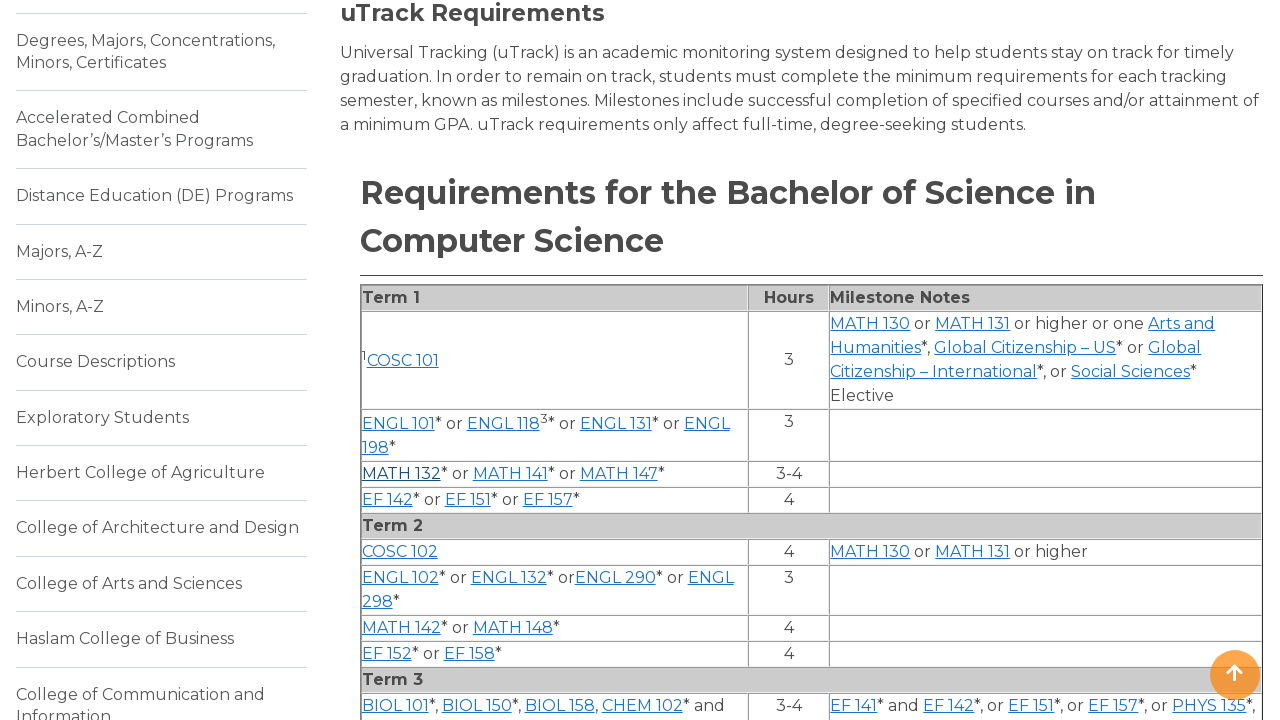

Clicked course link 'MATH 141' to expand details at (510, 474) on a >> nth=63
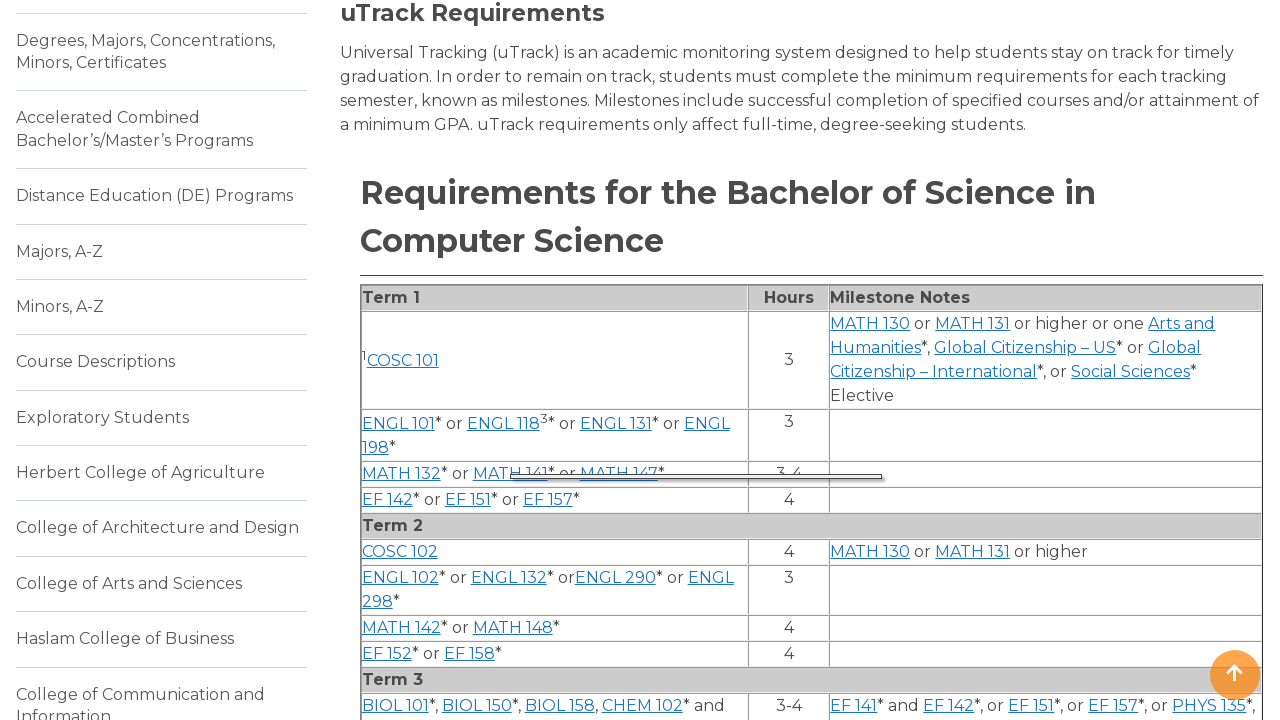

Waited 500ms for course details to expand
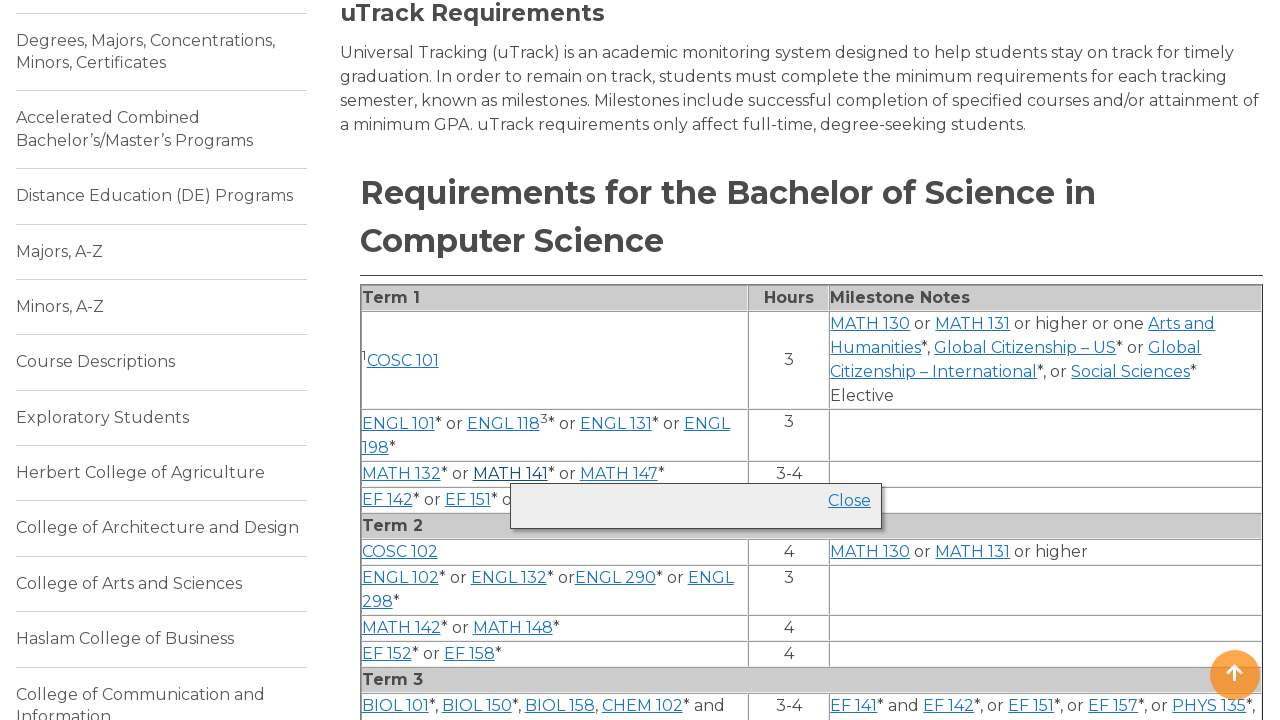

Clicked course link 'MATH 141' again to collapse details at (510, 474) on a >> nth=63
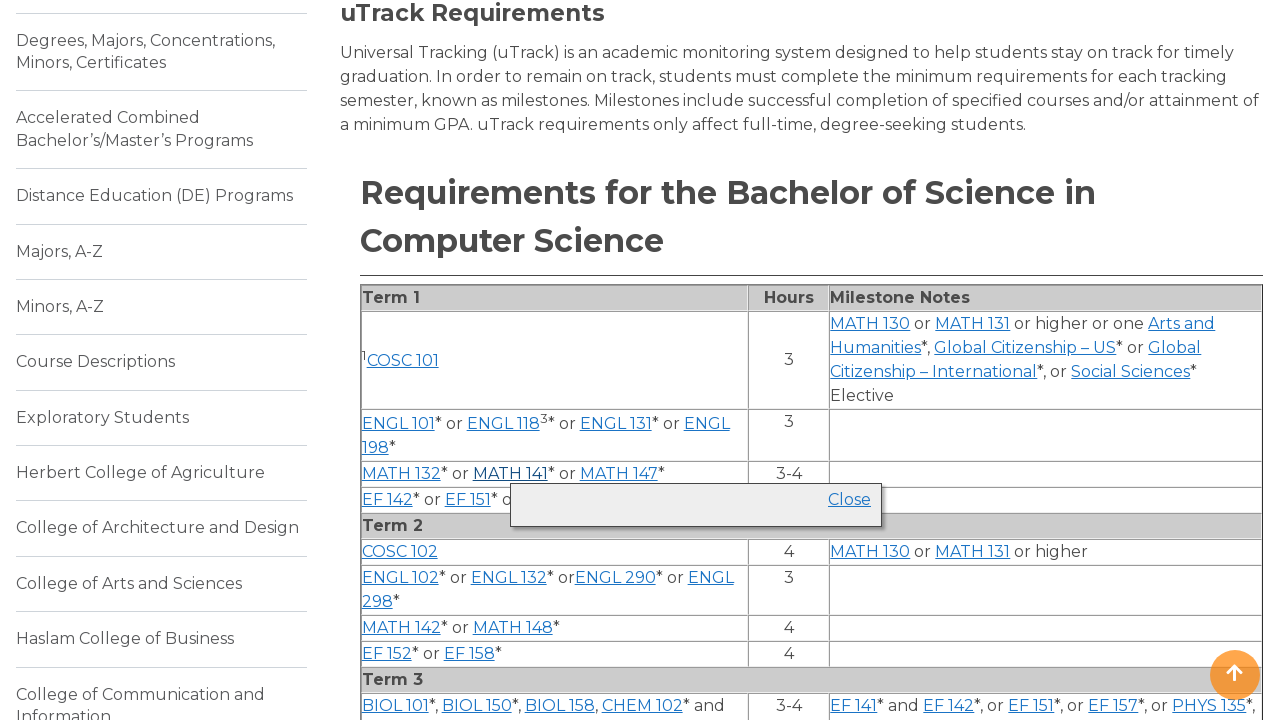

Waited 500ms for course details to collapse
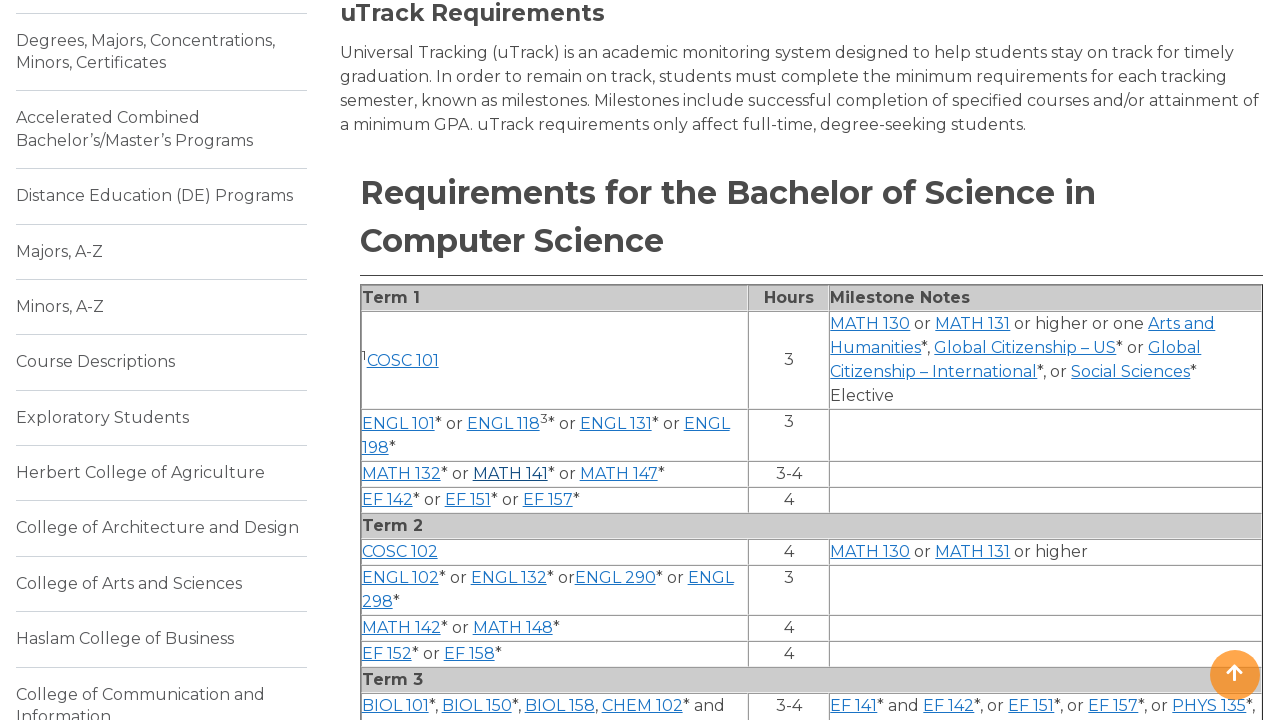

Clicked course link 'MATH 147' to expand details at (619, 474) on a >> nth=64
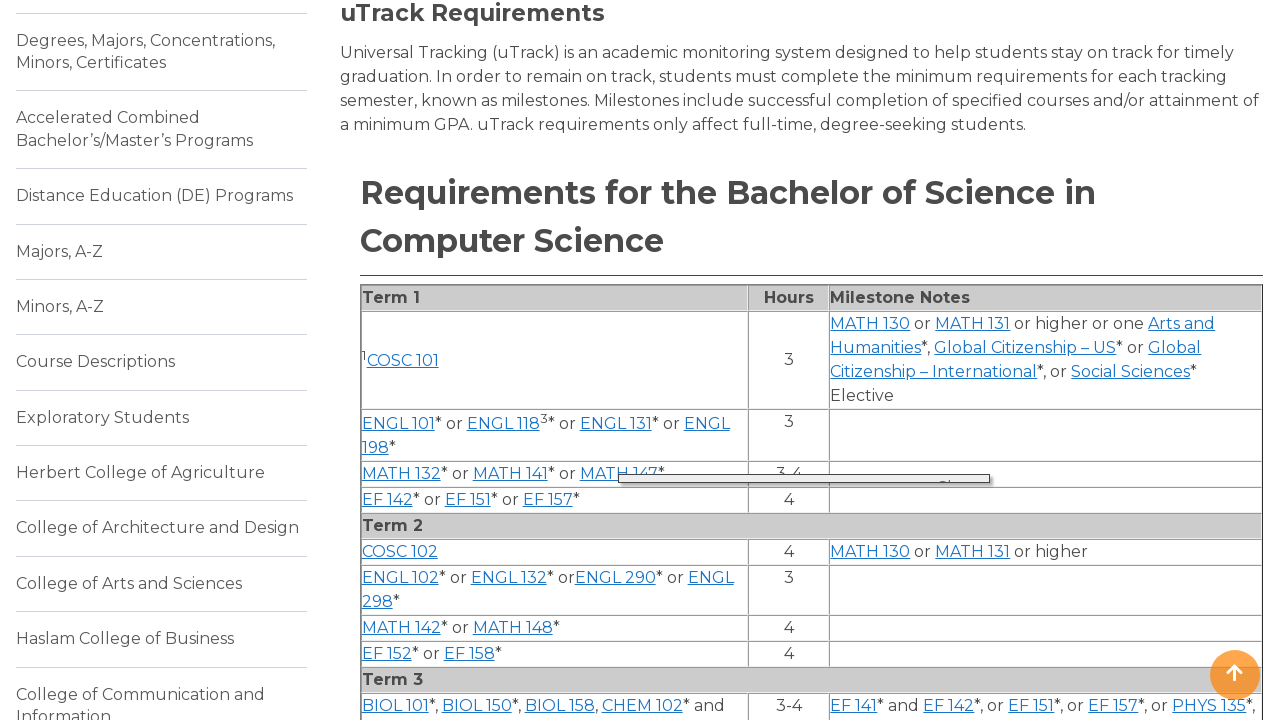

Waited 500ms for course details to expand
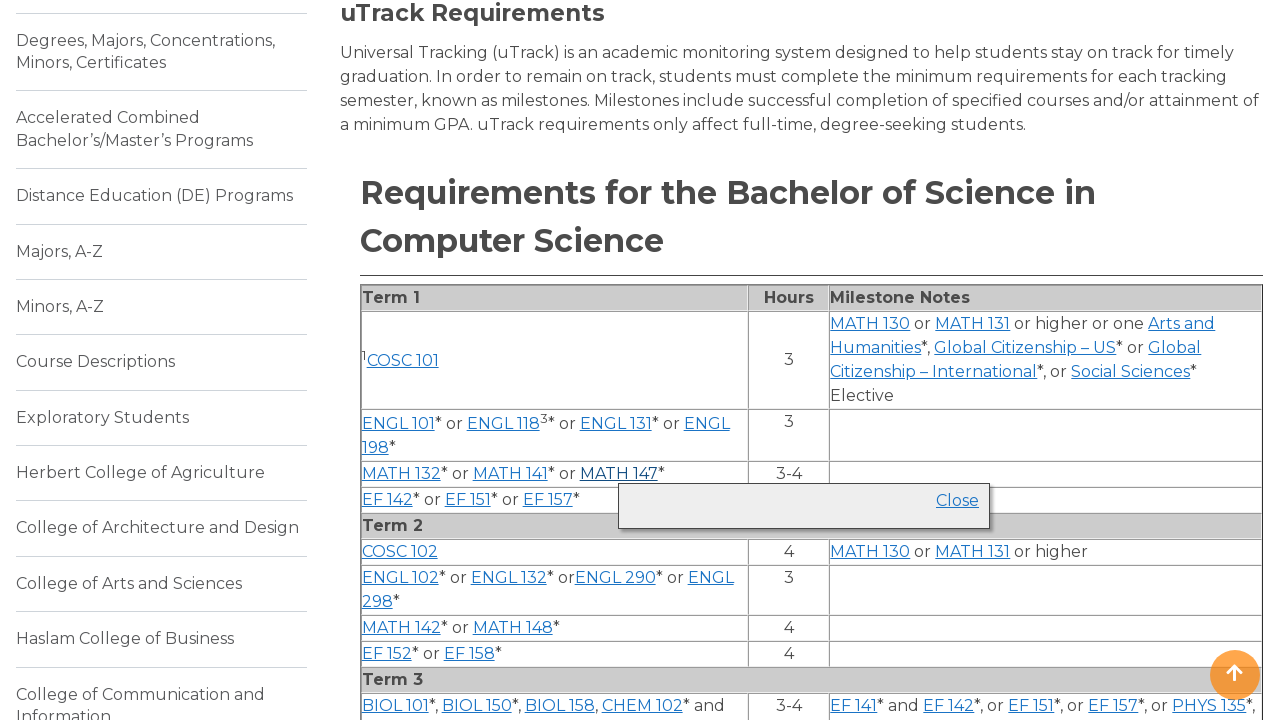

Clicked course link 'MATH 147' again to collapse details at (619, 474) on a >> nth=64
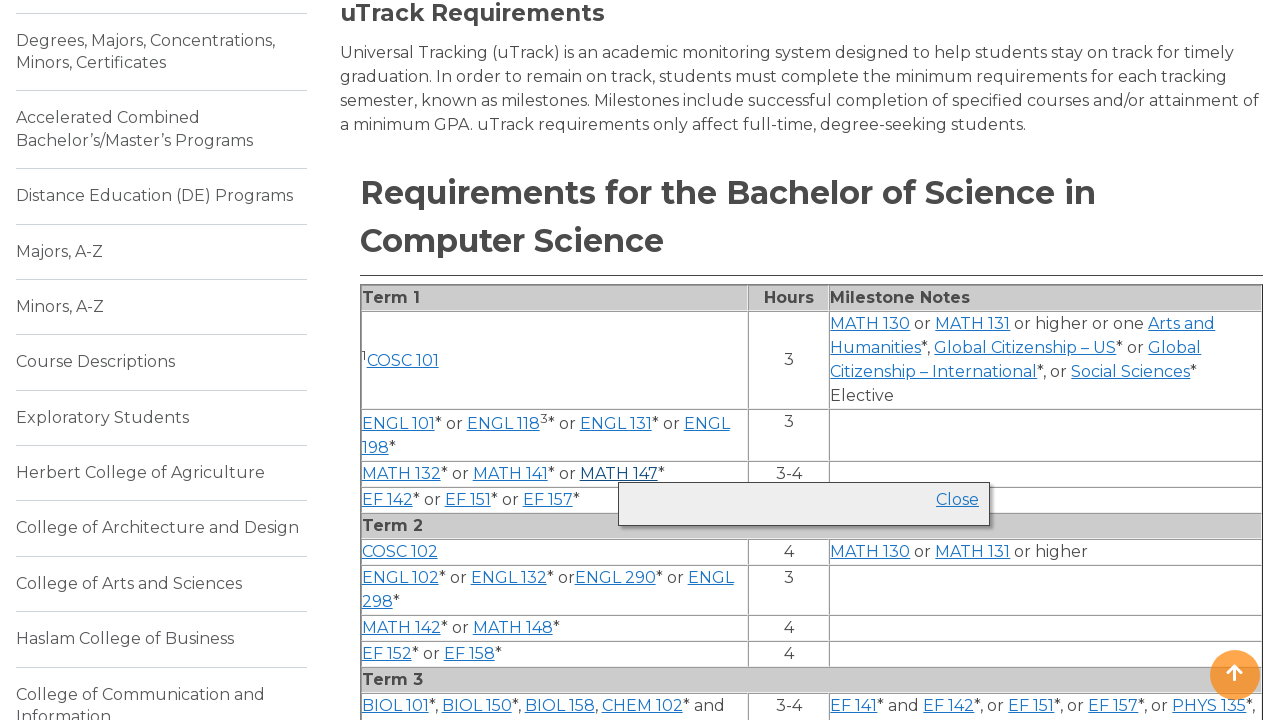

Waited 500ms for course details to collapse
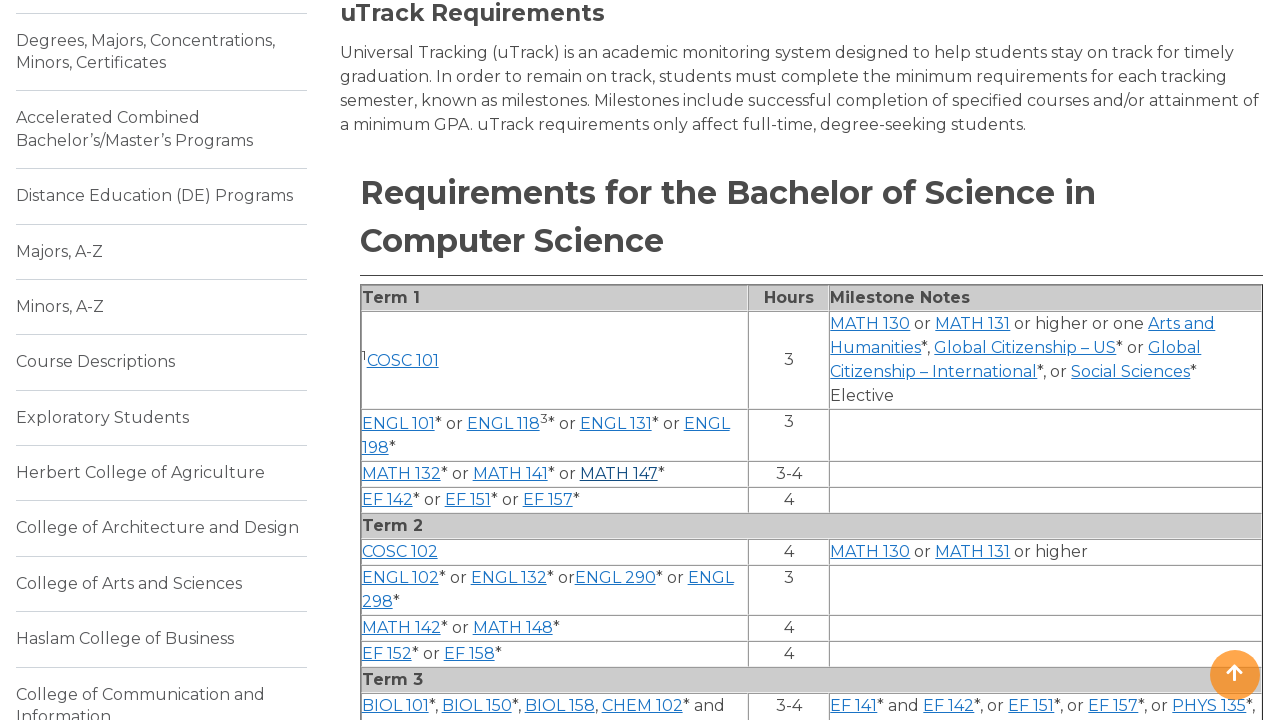

Verified course table is visible on the page
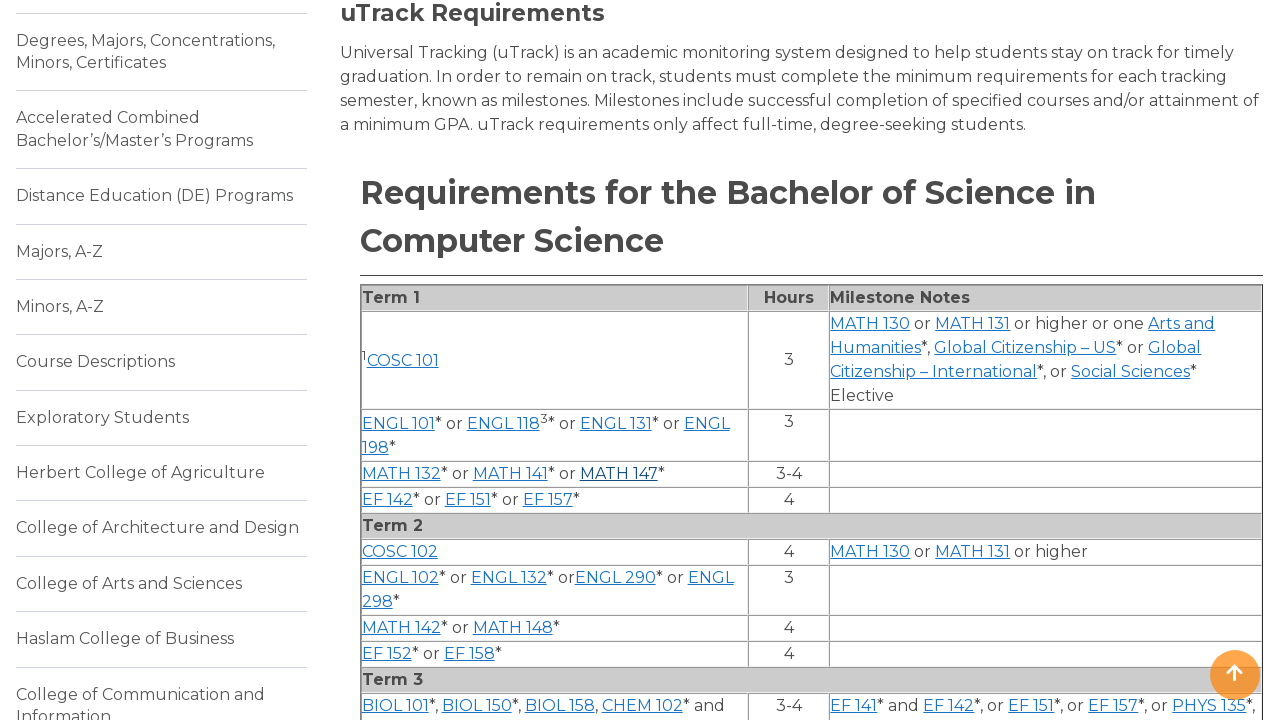

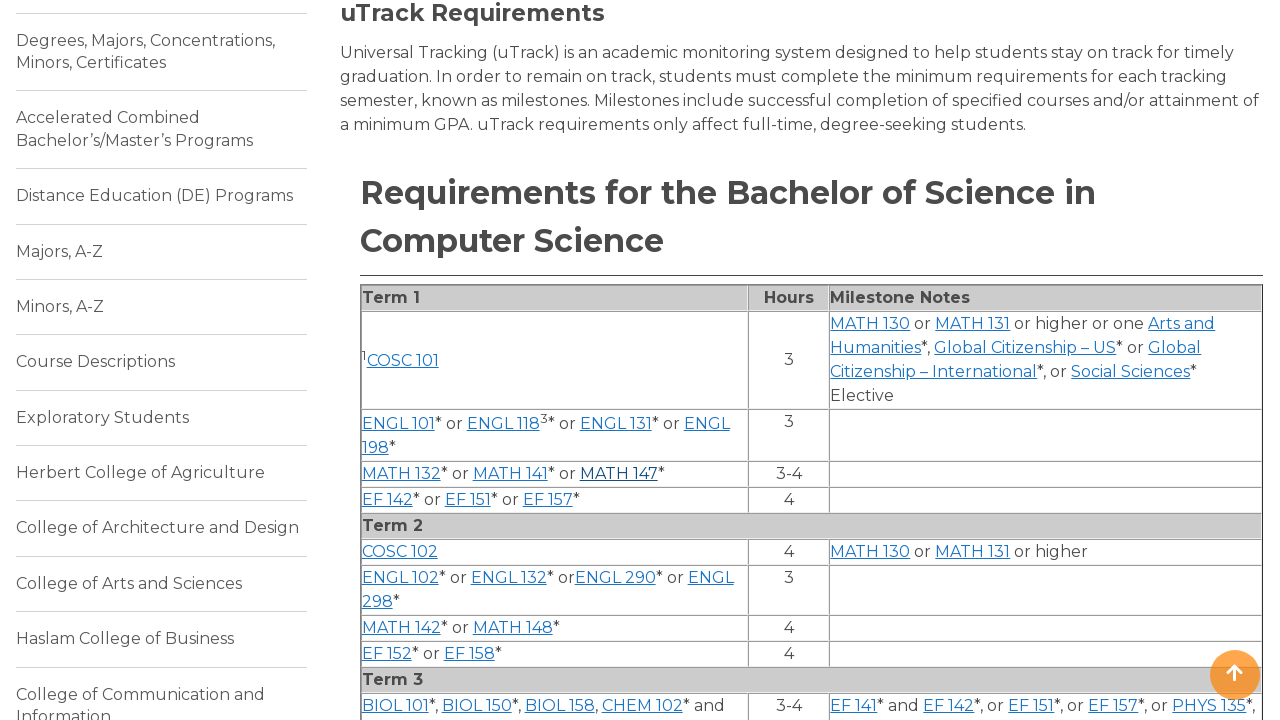